Plays the "1 to 50" game by clicking numbered buttons in sequential order from 1 to 50

Starting URL: http://zzzscore.com/1to50

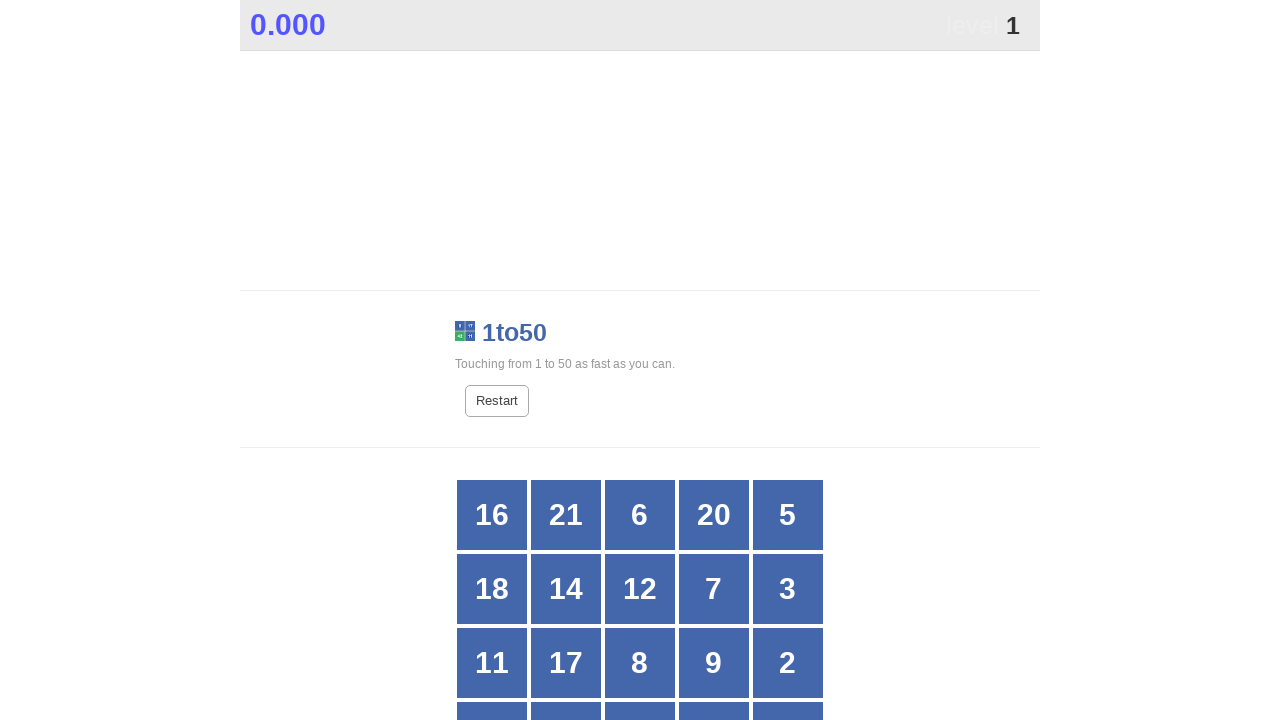

Clicked button with number 1 at (492, 361) on //*[@id="grid"]/div[text()="1"]
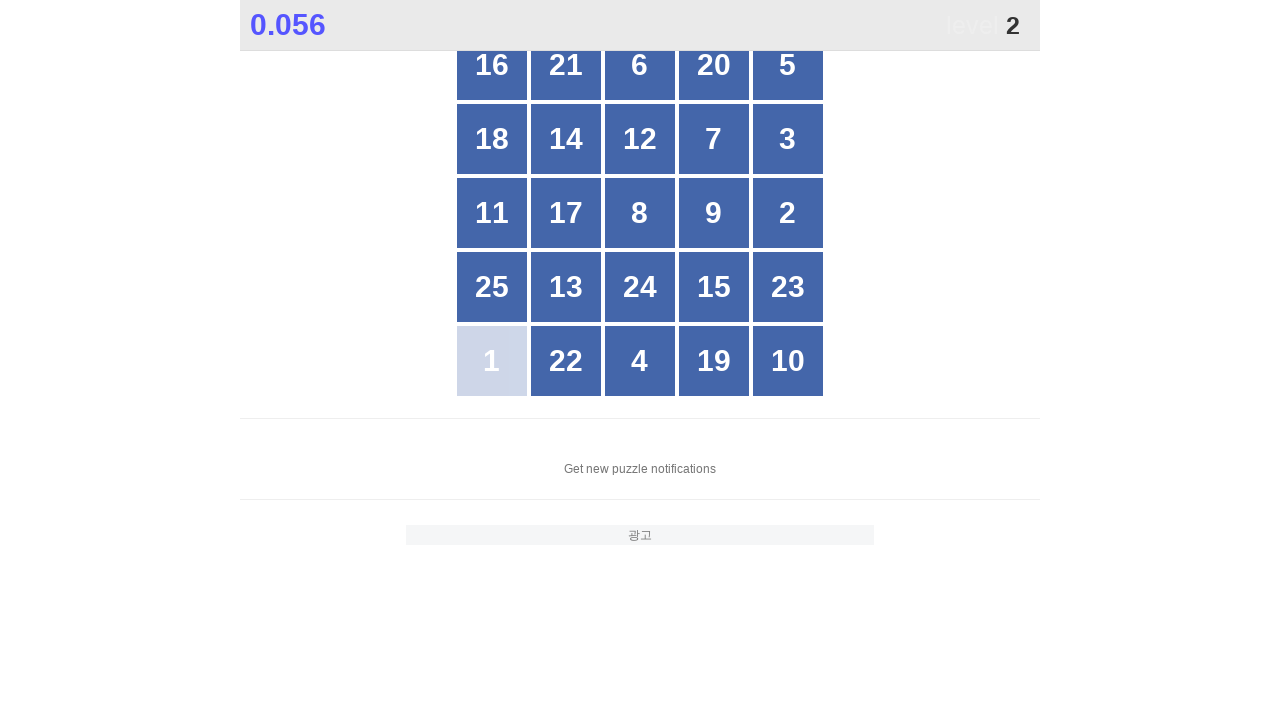

Clicked button with number 2 at (788, 213) on //*[@id="grid"]/div[text()="2"]
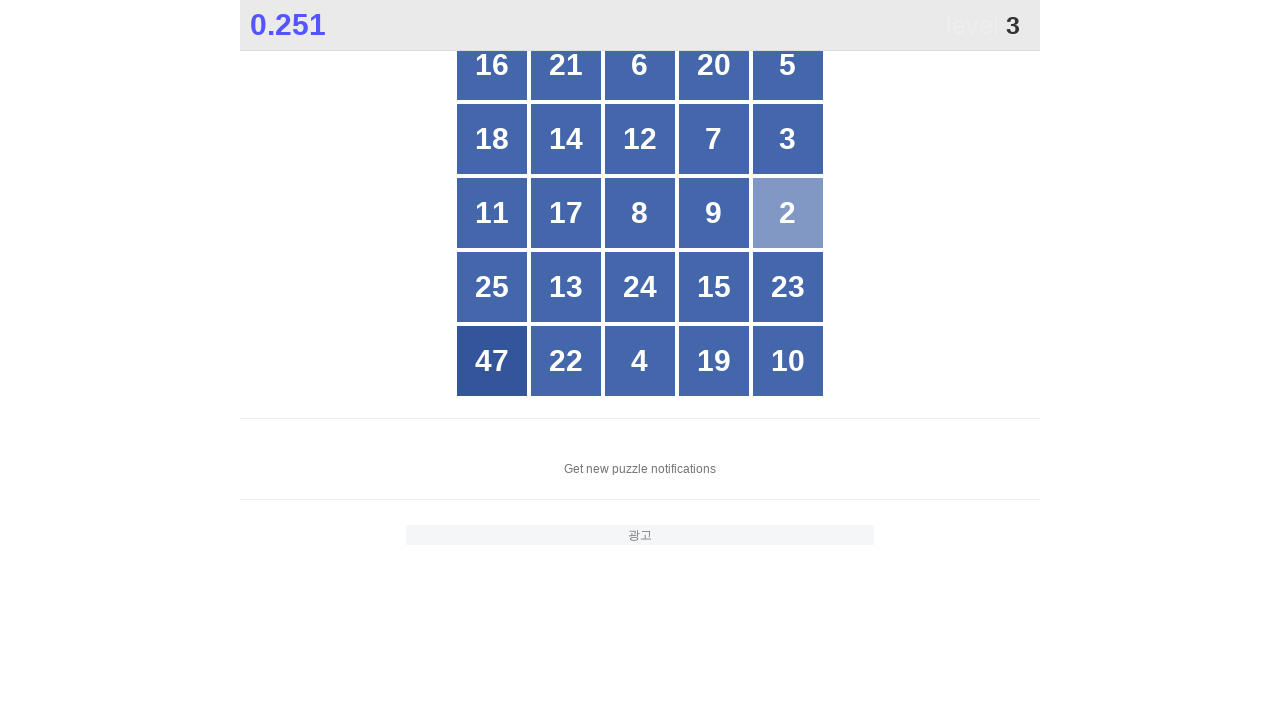

Clicked button with number 3 at (788, 139) on //*[@id="grid"]/div[text()="3"]
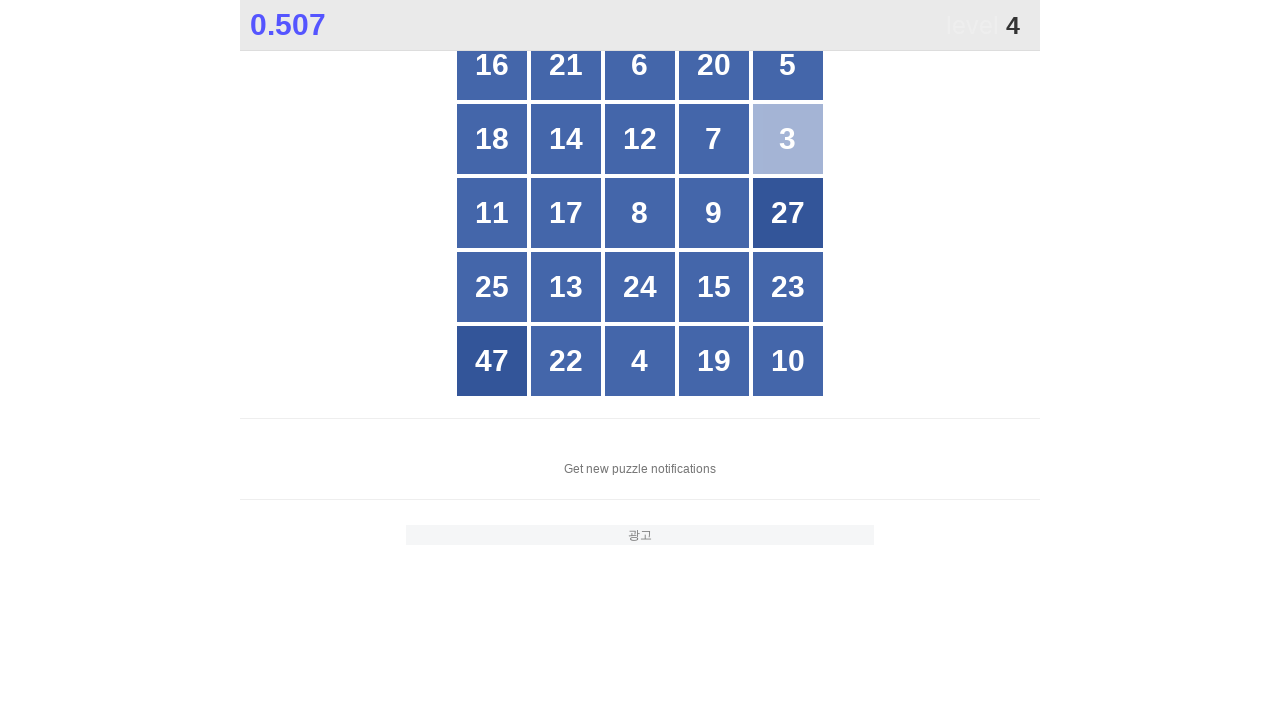

Clicked button with number 4 at (640, 361) on //*[@id="grid"]/div[text()="4"]
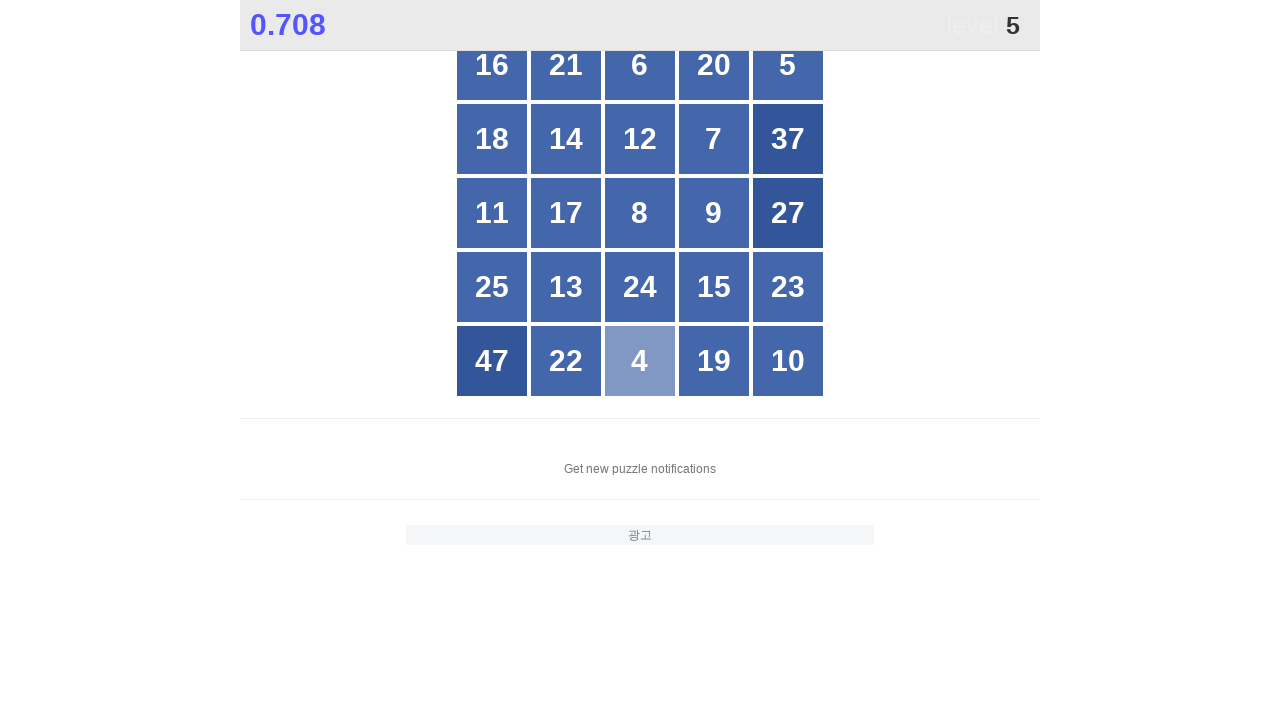

Clicked button with number 5 at (788, 65) on //*[@id="grid"]/div[text()="5"]
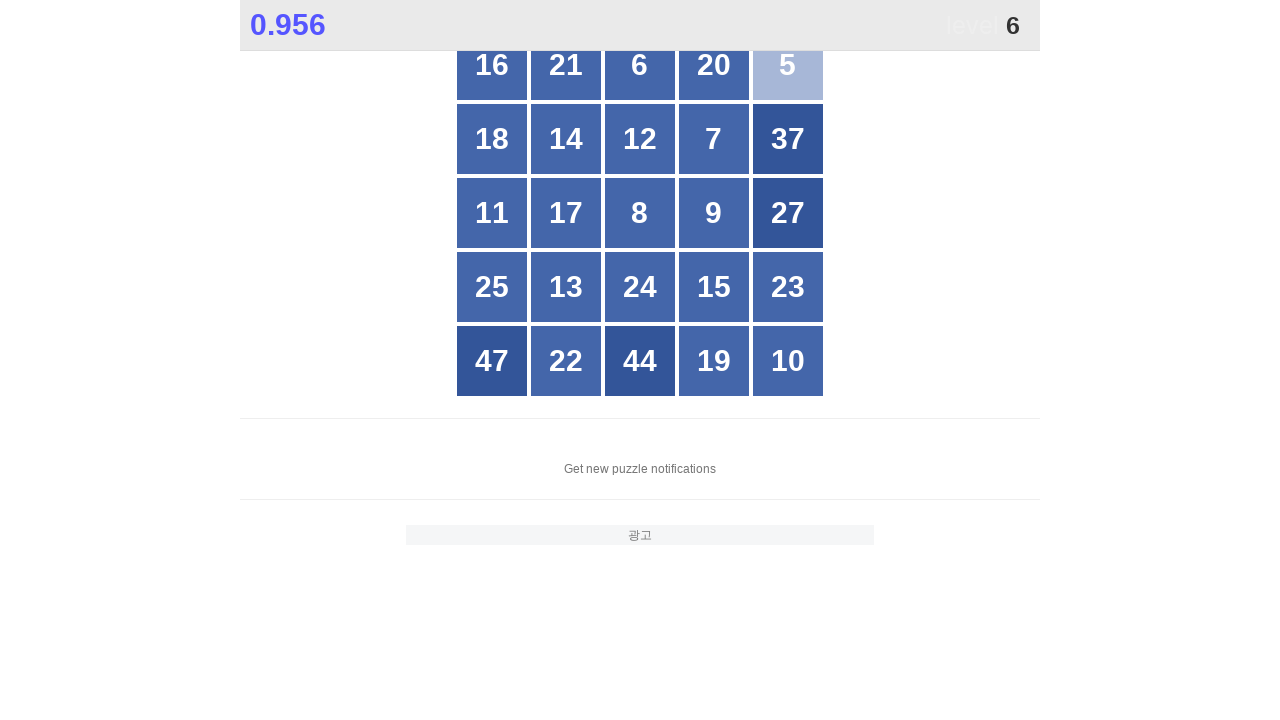

Clicked button with number 6 at (640, 65) on //*[@id="grid"]/div[text()="6"]
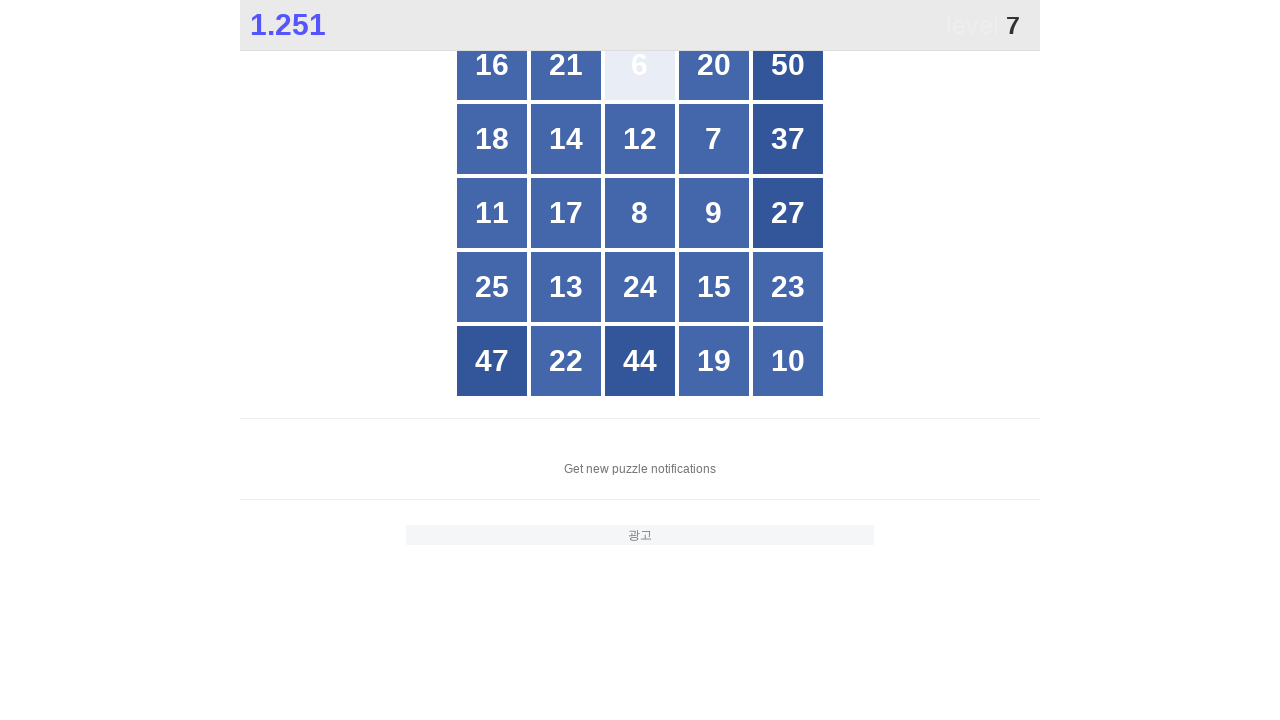

Clicked button with number 7 at (714, 139) on //*[@id="grid"]/div[text()="7"]
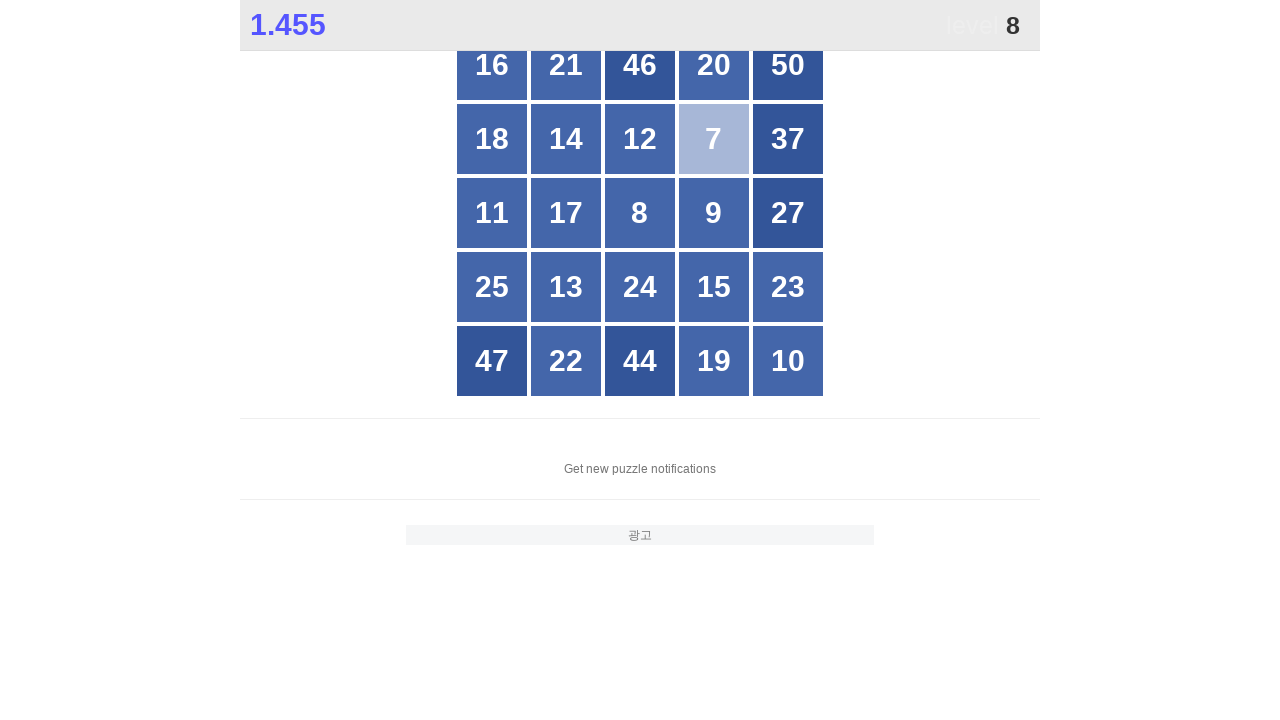

Clicked button with number 8 at (640, 213) on //*[@id="grid"]/div[text()="8"]
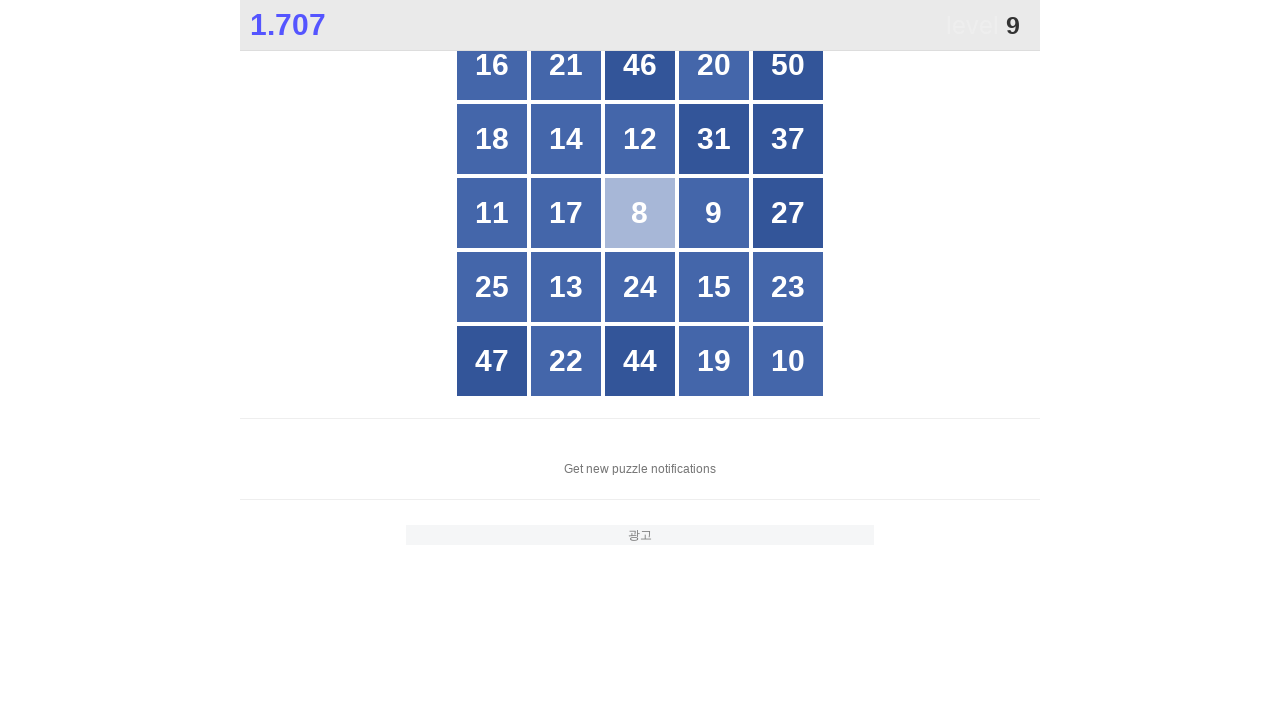

Clicked button with number 9 at (714, 213) on //*[@id="grid"]/div[text()="9"]
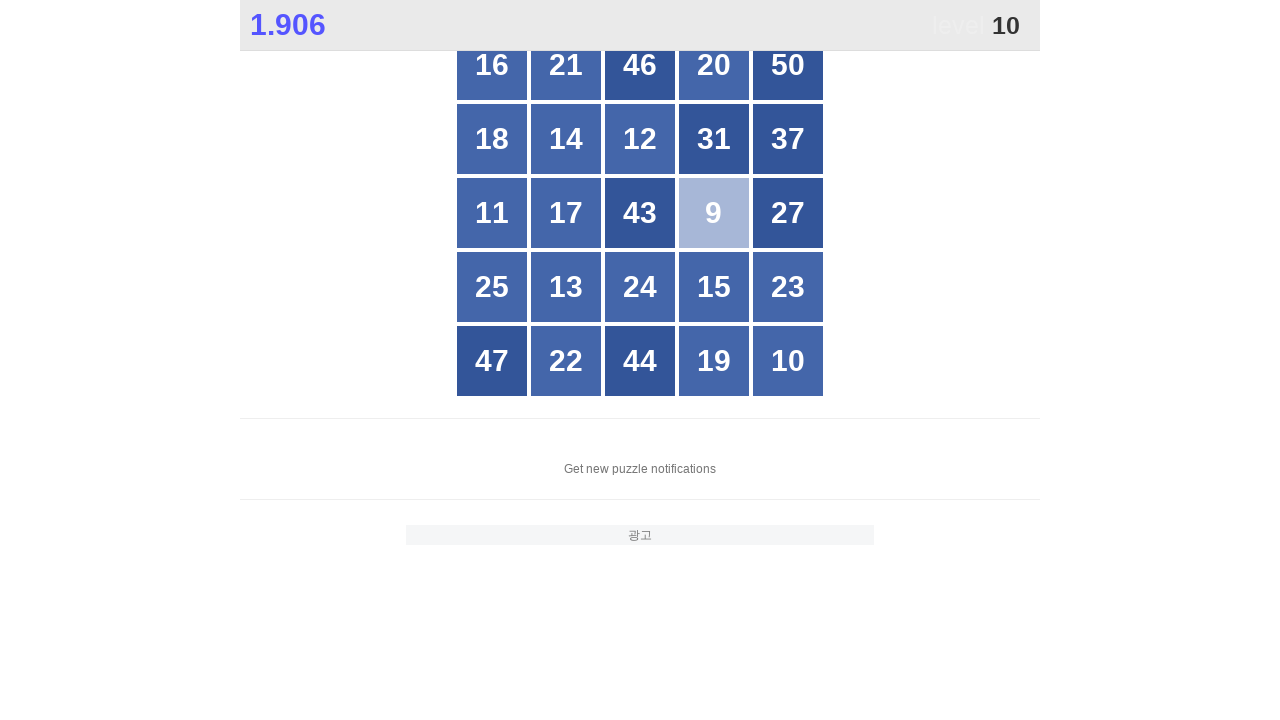

Clicked button with number 10 at (788, 361) on //*[@id="grid"]/div[text()="10"]
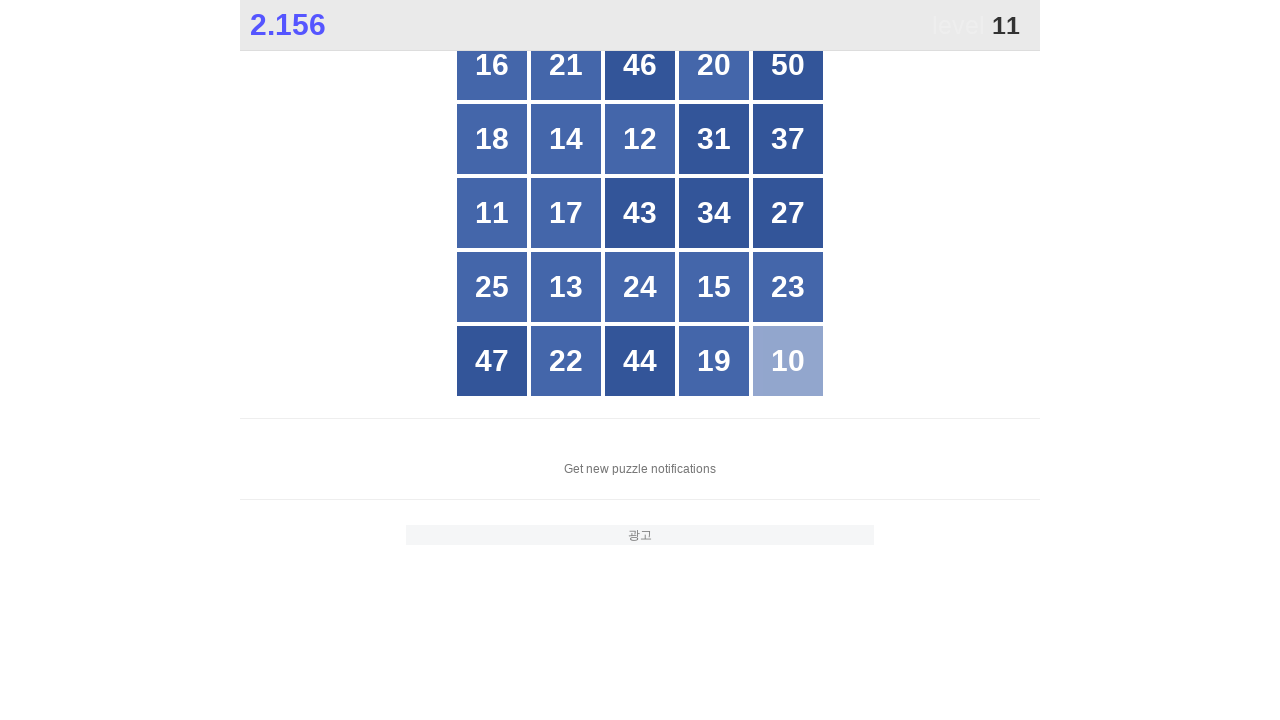

Clicked button with number 11 at (492, 213) on //*[@id="grid"]/div[text()="11"]
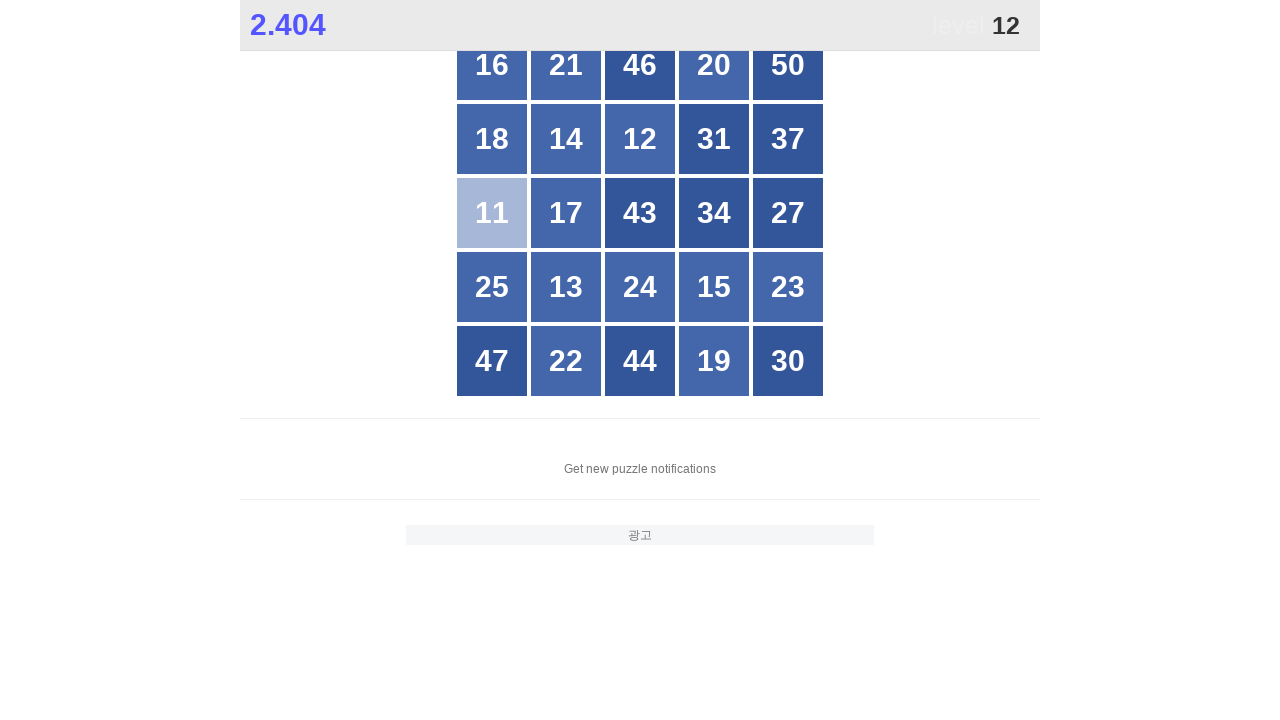

Clicked button with number 12 at (640, 139) on //*[@id="grid"]/div[text()="12"]
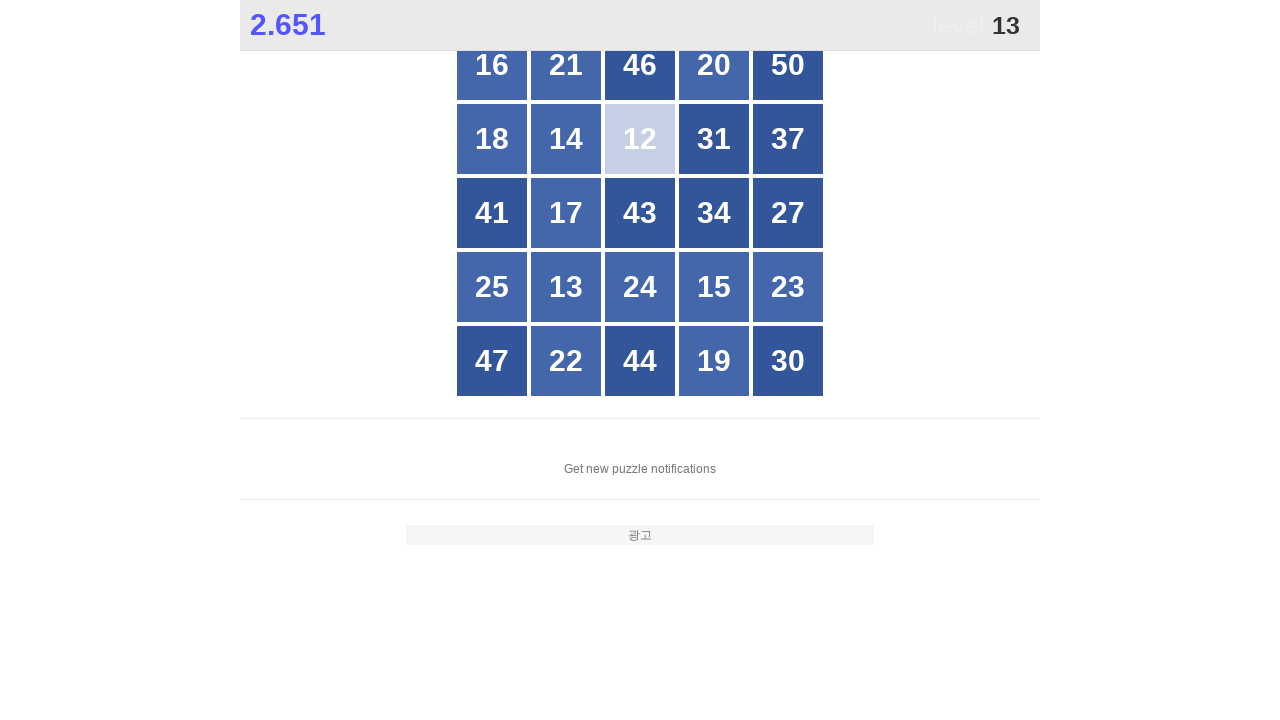

Clicked button with number 13 at (566, 287) on //*[@id="grid"]/div[text()="13"]
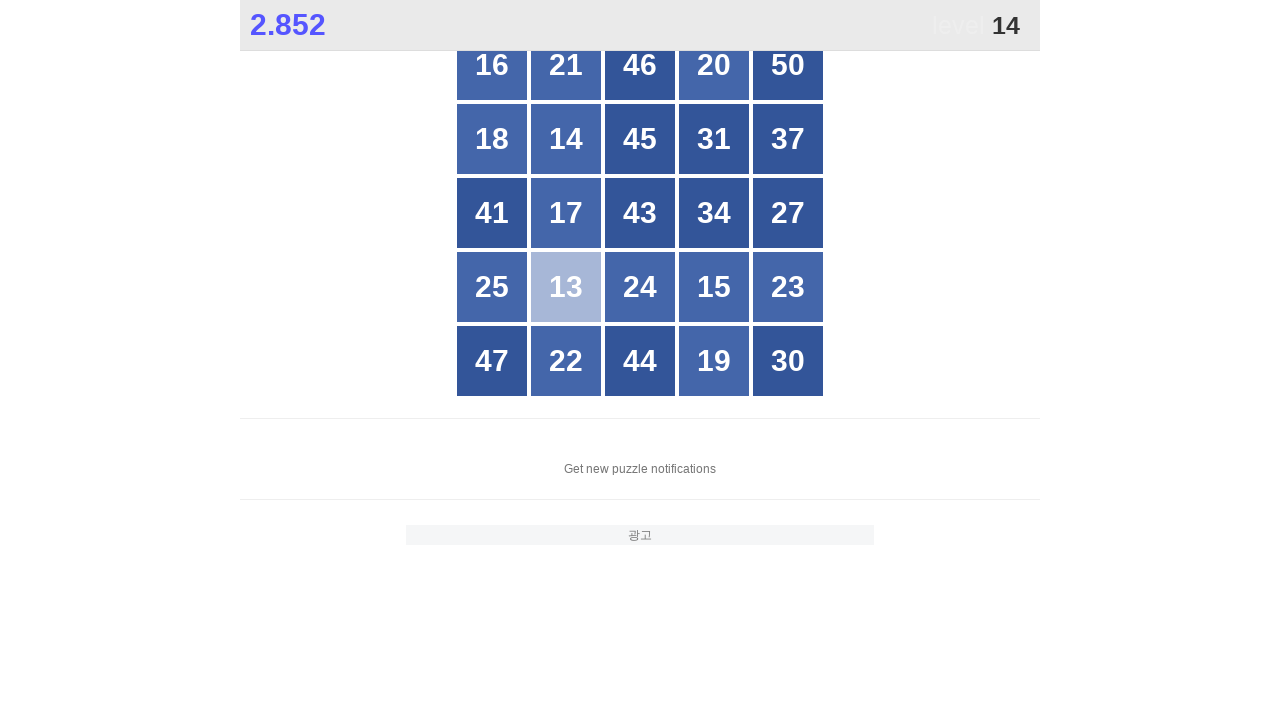

Clicked button with number 14 at (566, 139) on //*[@id="grid"]/div[text()="14"]
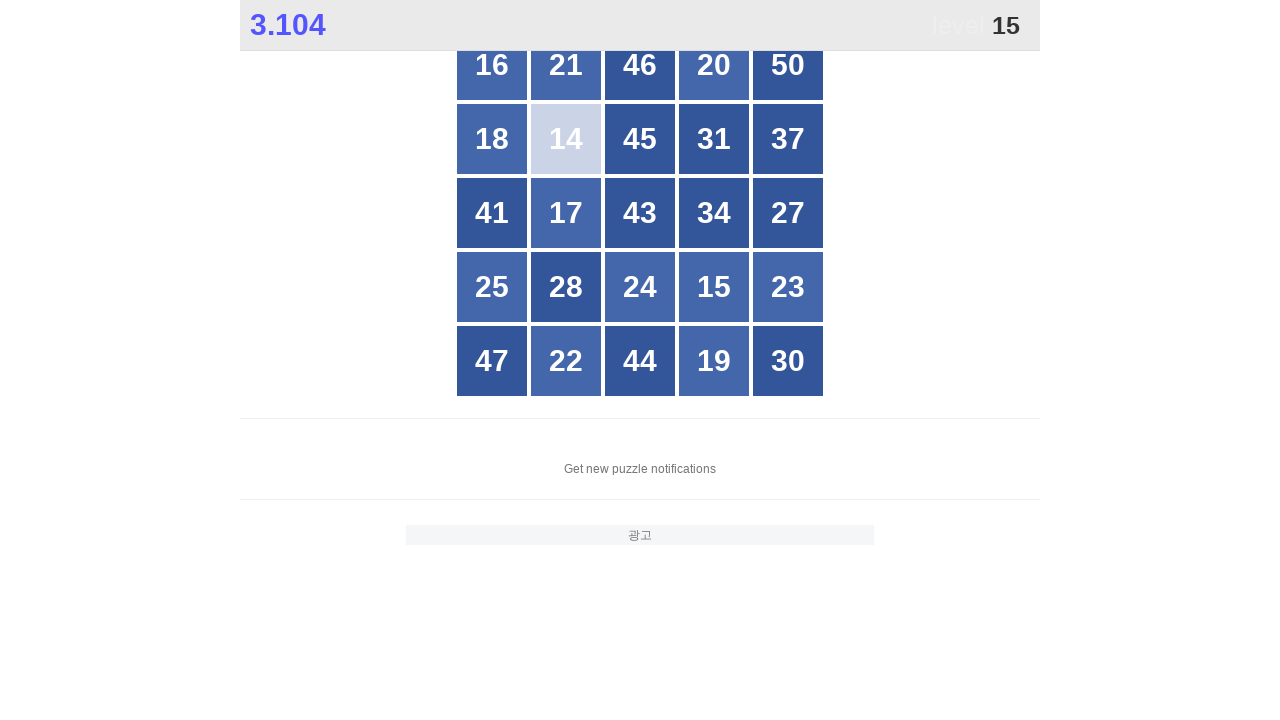

Clicked button with number 15 at (714, 287) on //*[@id="grid"]/div[text()="15"]
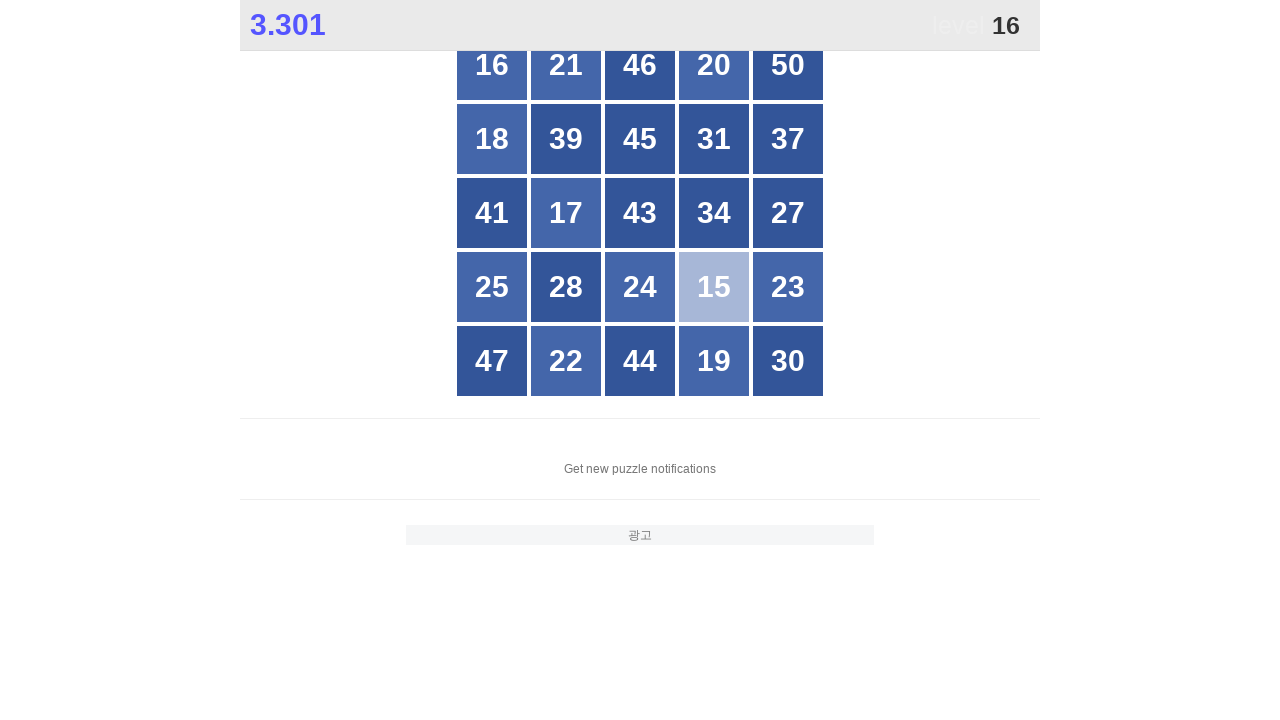

Clicked button with number 16 at (492, 65) on //*[@id="grid"]/div[text()="16"]
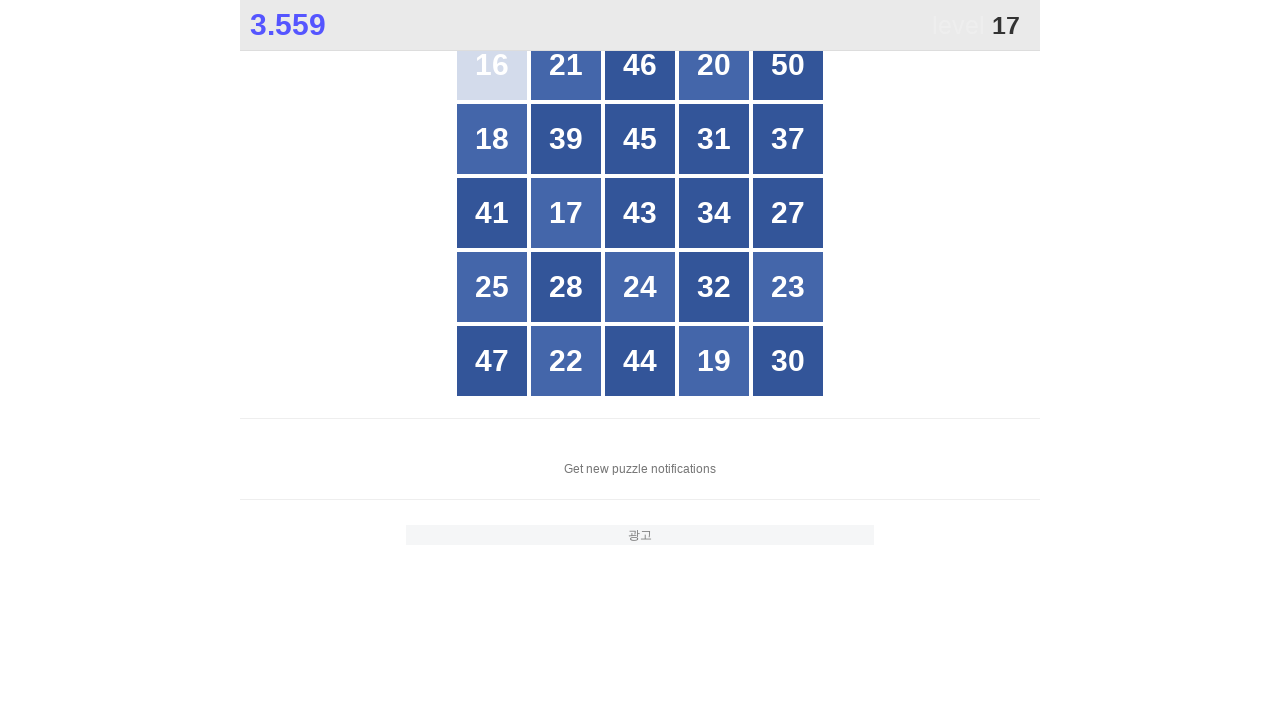

Clicked button with number 17 at (566, 213) on //*[@id="grid"]/div[text()="17"]
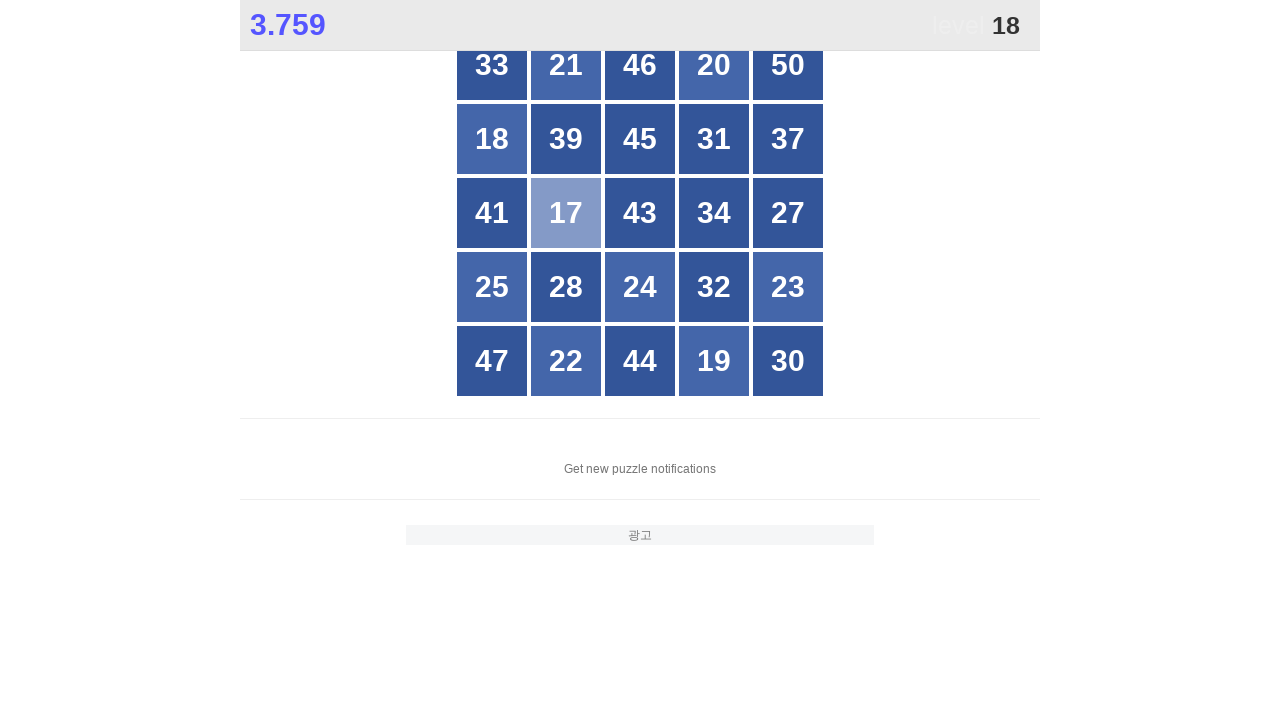

Clicked button with number 18 at (492, 139) on //*[@id="grid"]/div[text()="18"]
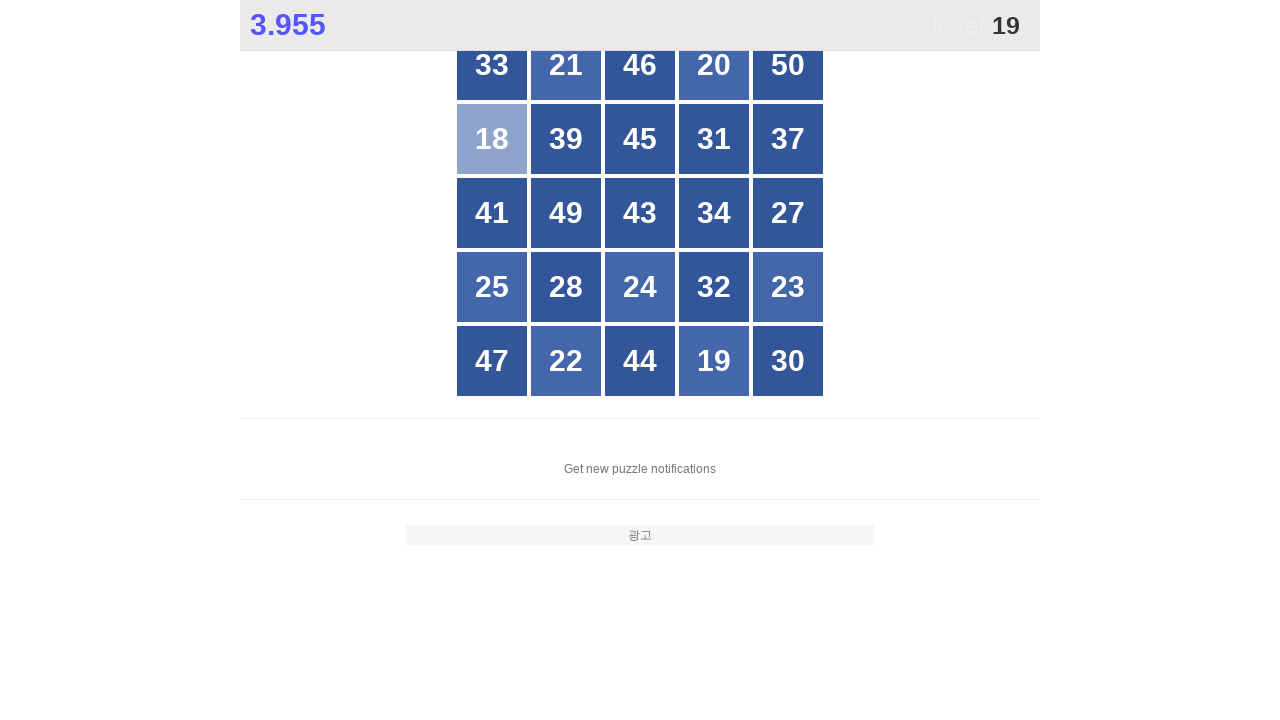

Clicked button with number 19 at (714, 361) on //*[@id="grid"]/div[text()="19"]
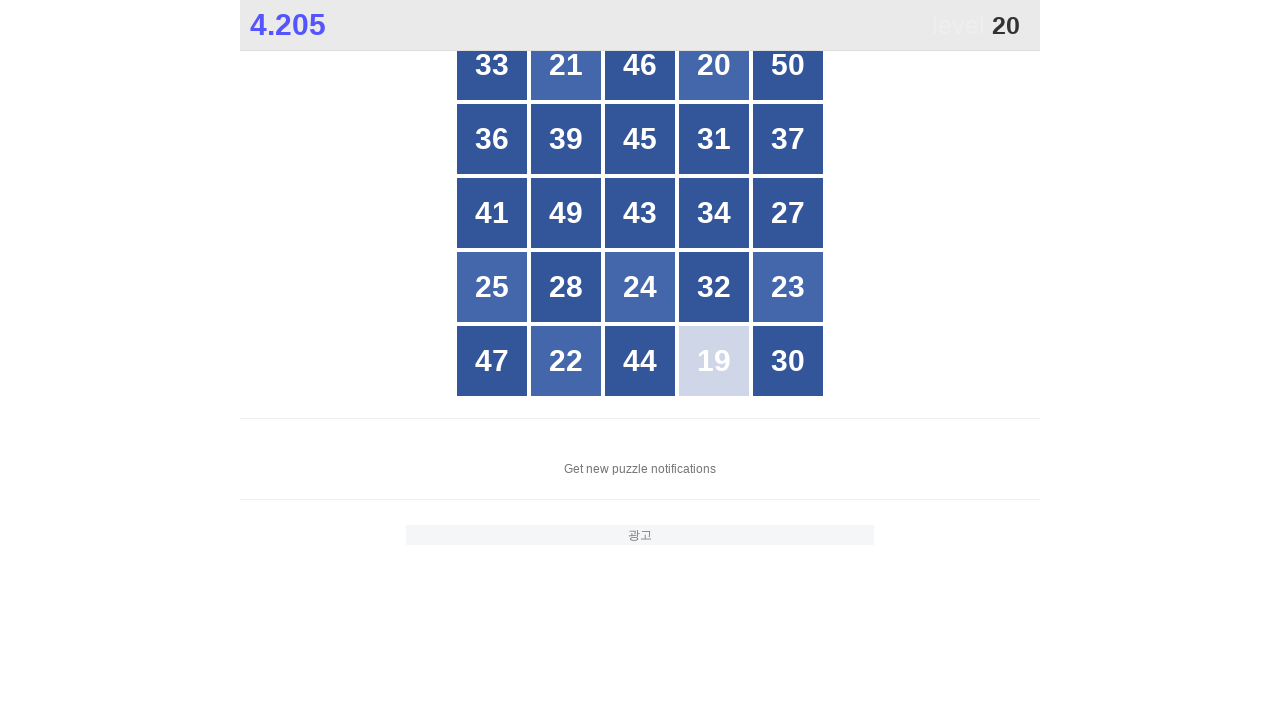

Clicked button with number 20 at (714, 65) on //*[@id="grid"]/div[text()="20"]
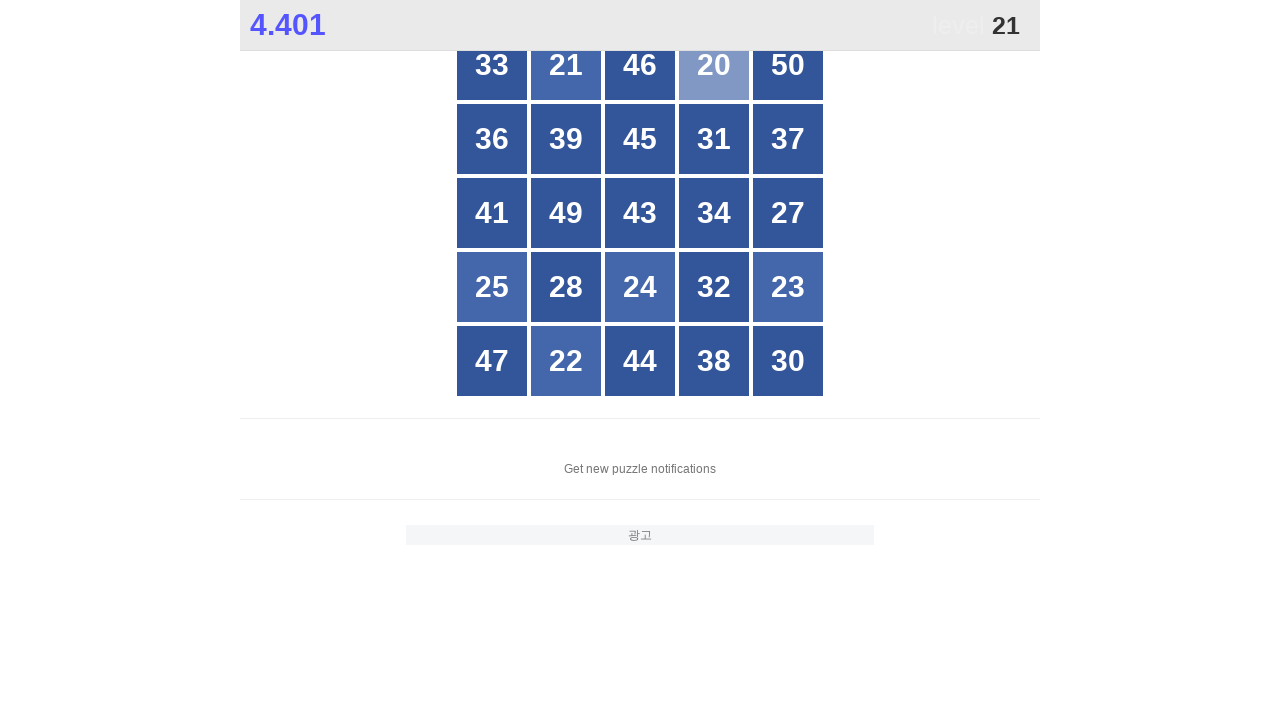

Clicked button with number 21 at (566, 65) on //*[@id="grid"]/div[text()="21"]
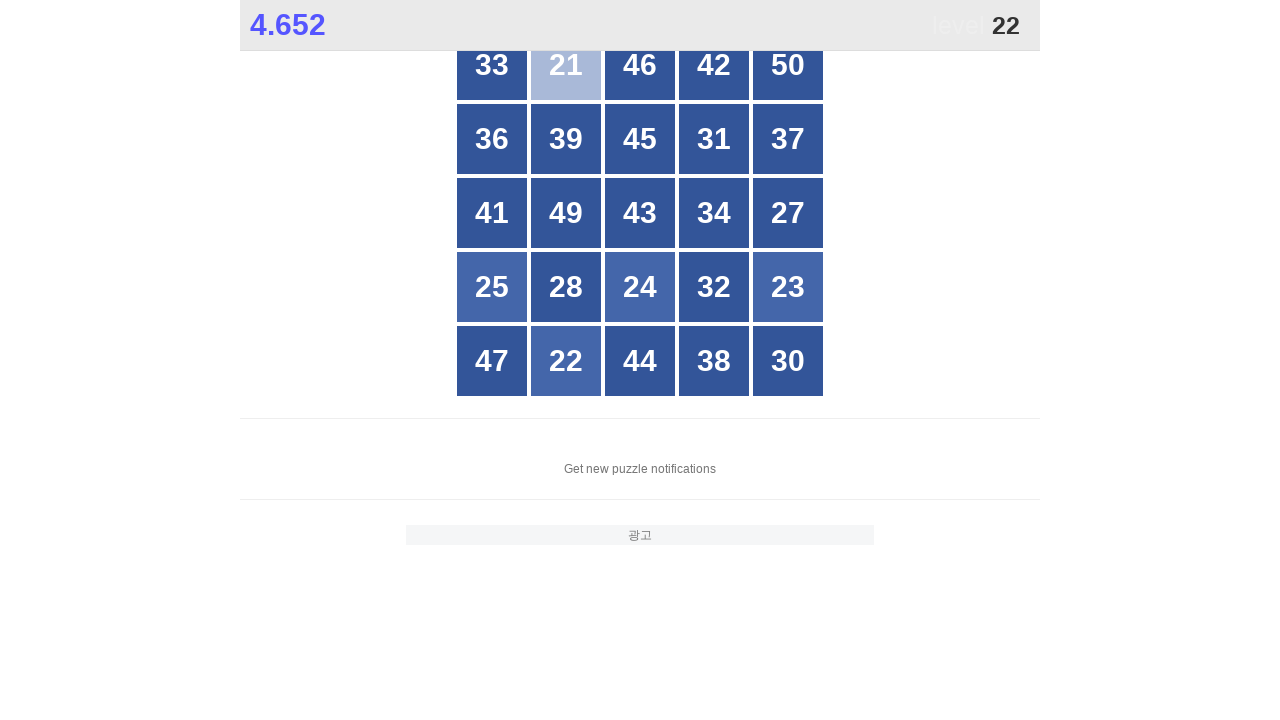

Clicked button with number 22 at (566, 361) on //*[@id="grid"]/div[text()="22"]
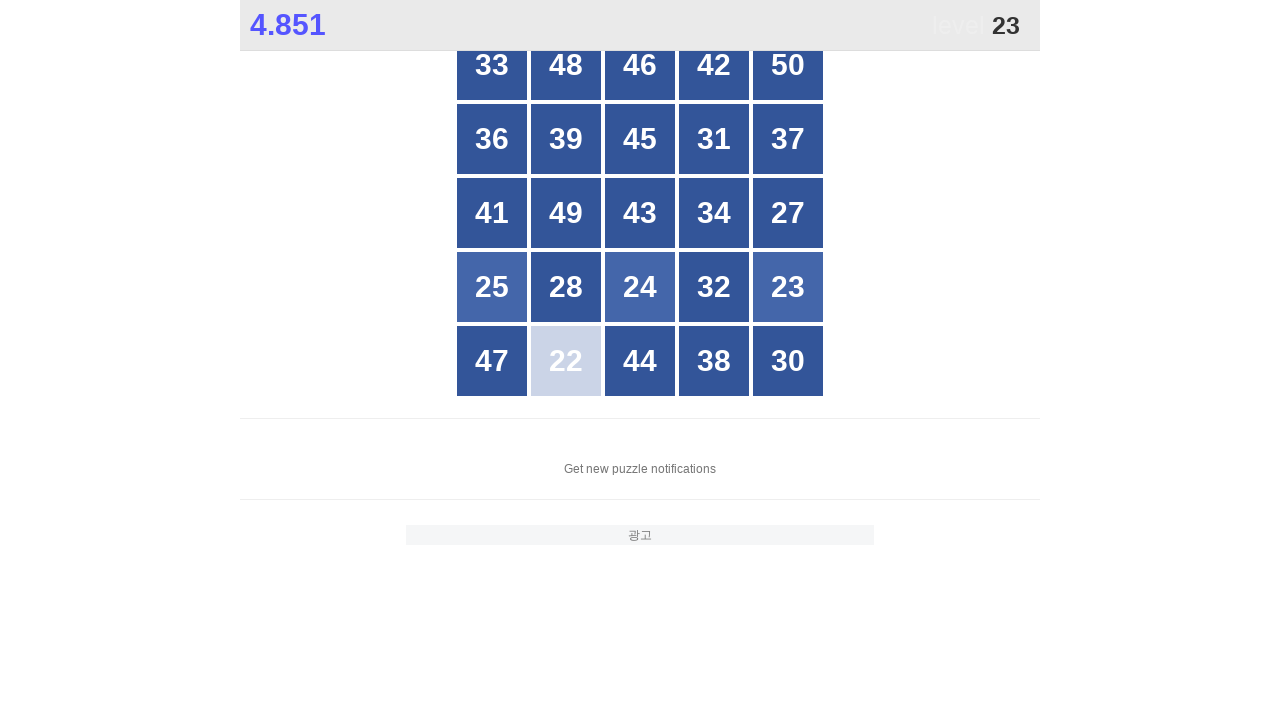

Clicked button with number 23 at (788, 287) on //*[@id="grid"]/div[text()="23"]
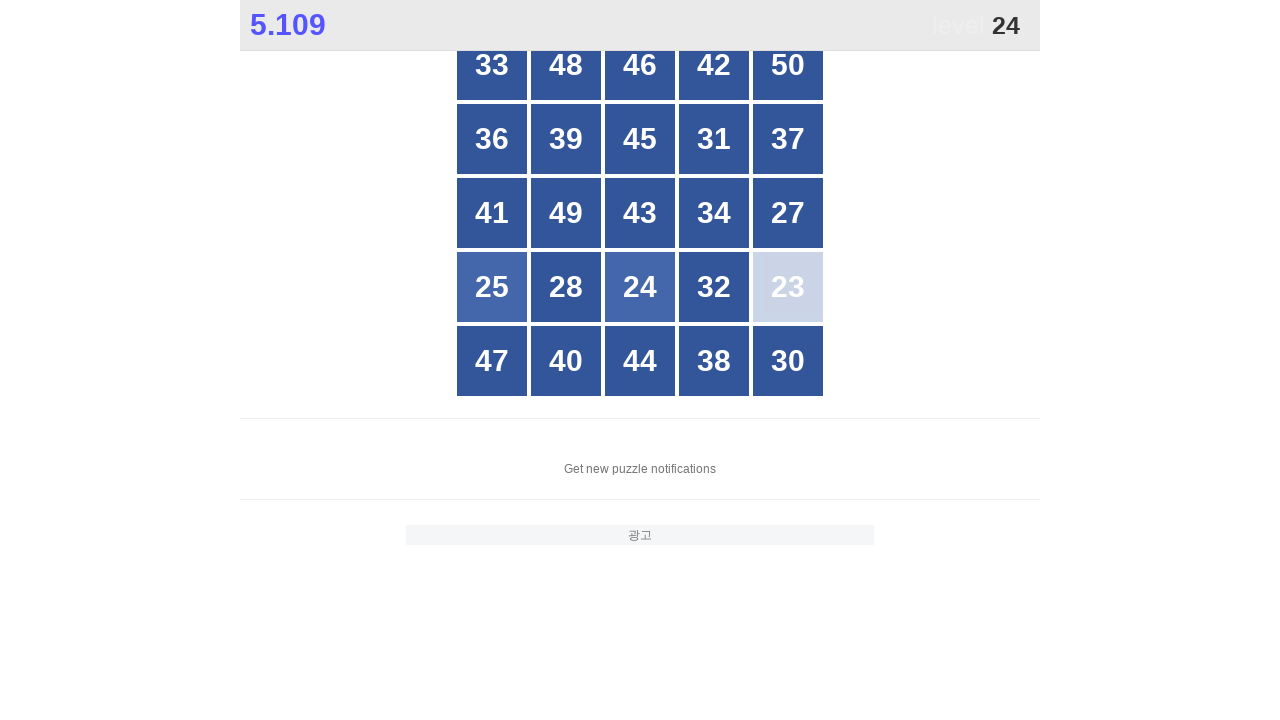

Clicked button with number 24 at (640, 287) on //*[@id="grid"]/div[text()="24"]
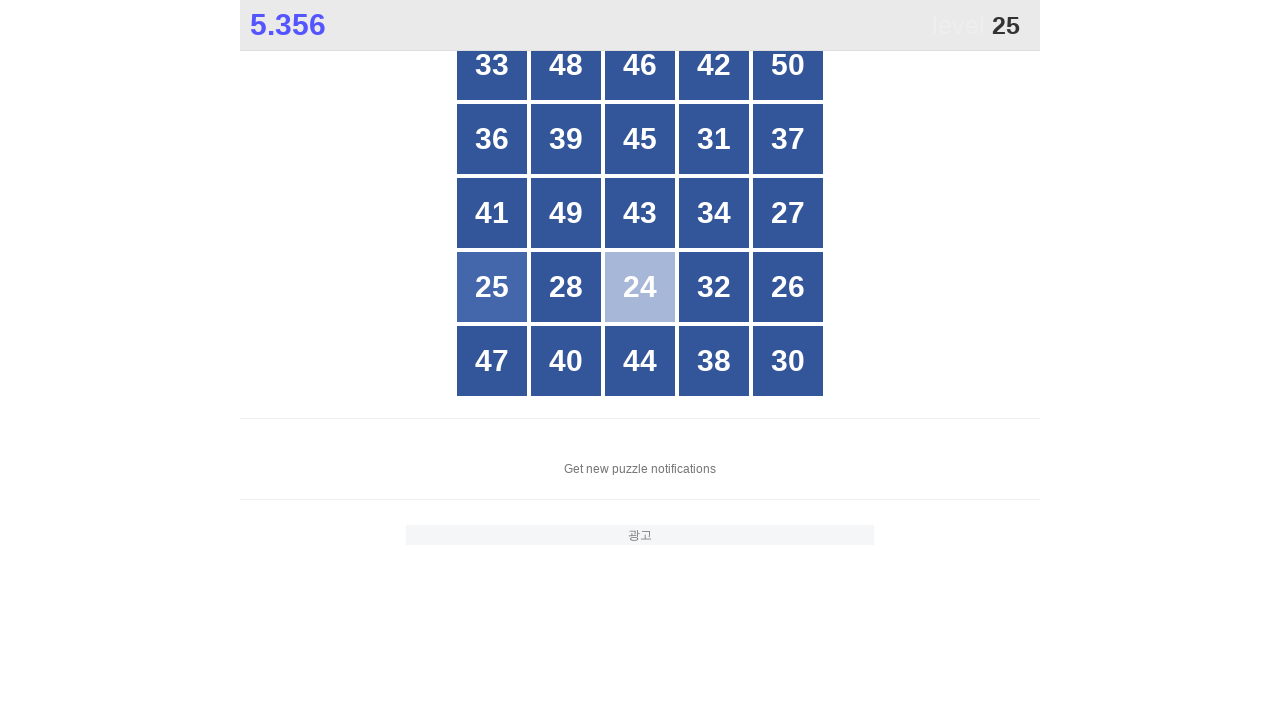

Clicked button with number 25 at (492, 287) on //*[@id="grid"]/div[text()="25"]
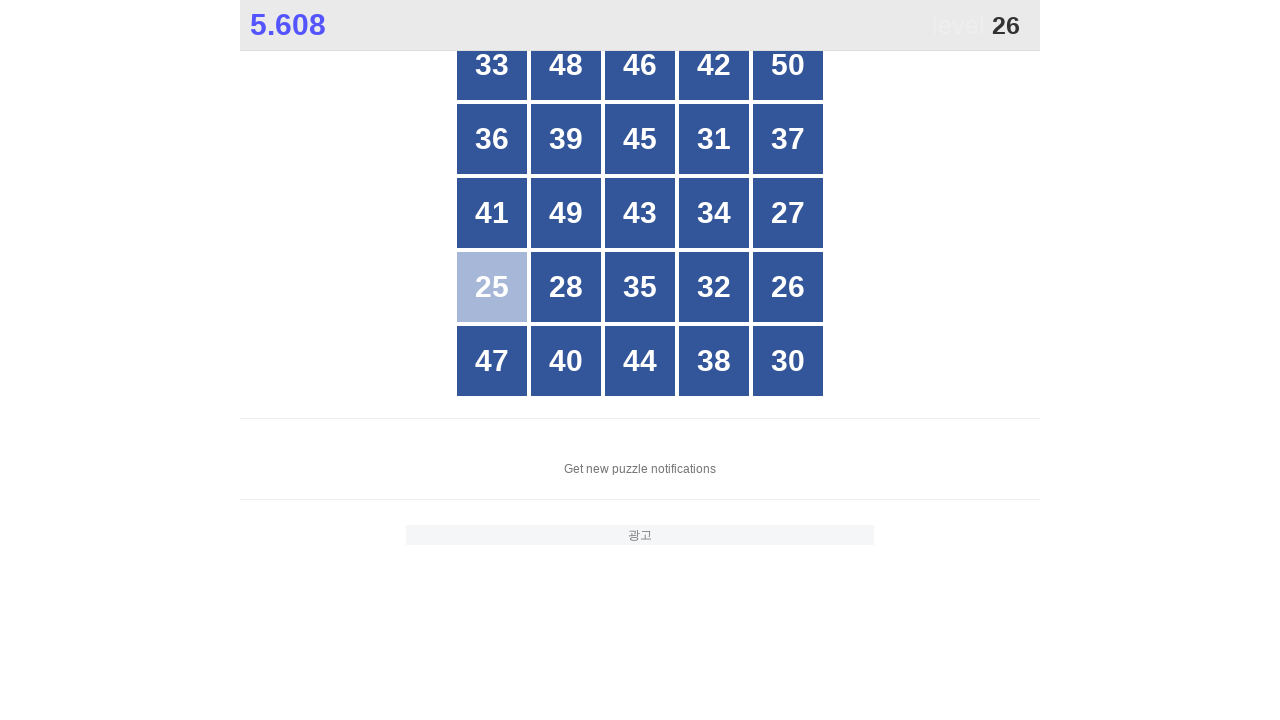

Clicked button with number 26 at (788, 287) on //*[@id="grid"]/div[text()="26"]
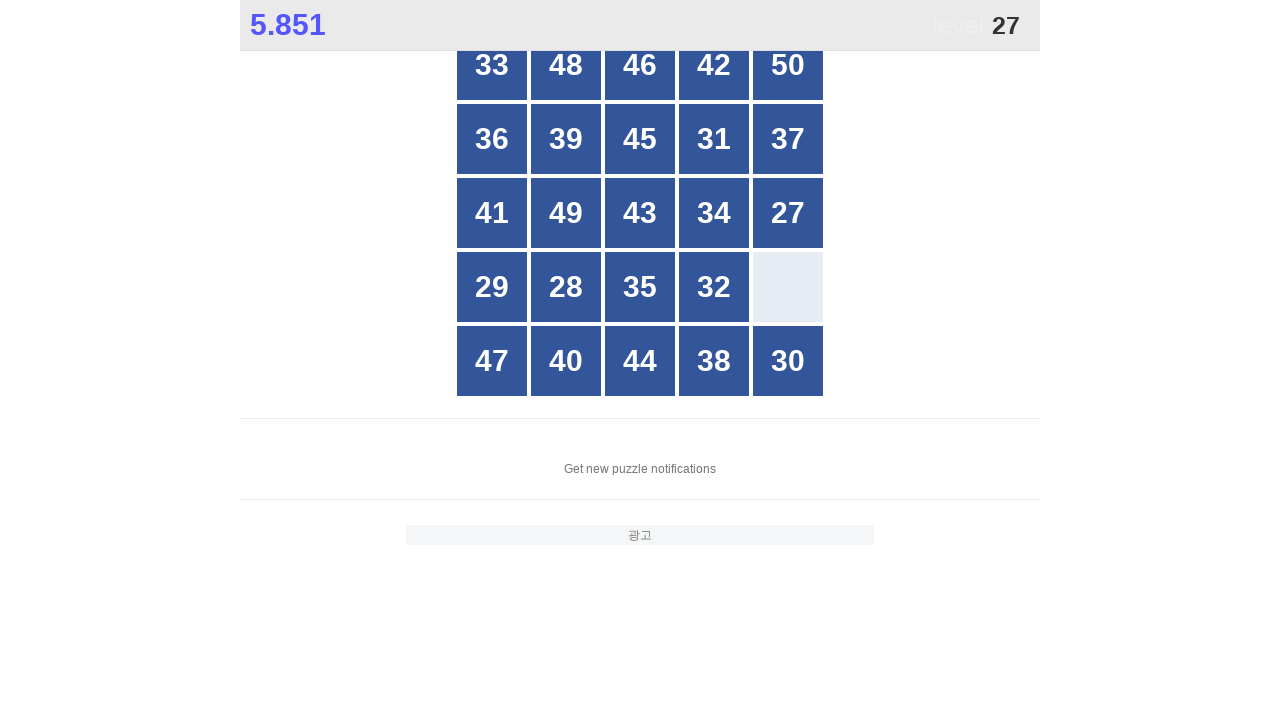

Clicked button with number 27 at (788, 213) on //*[@id="grid"]/div[text()="27"]
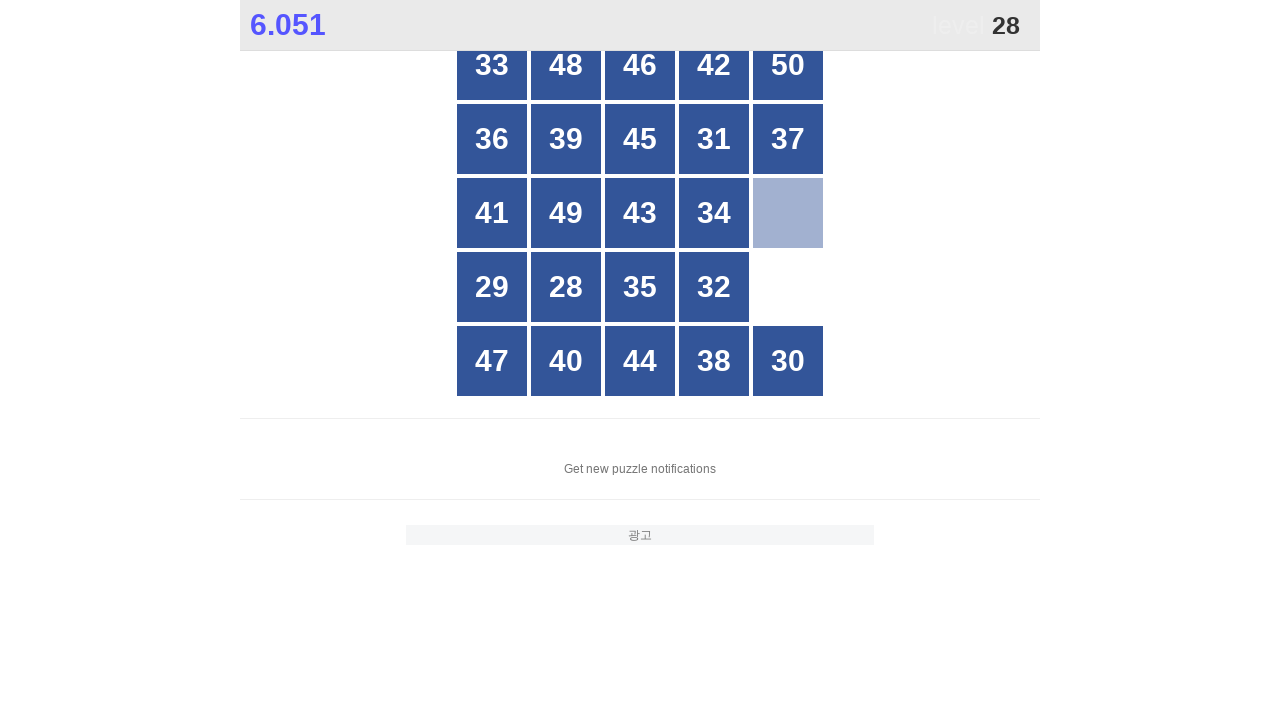

Clicked button with number 28 at (566, 287) on //*[@id="grid"]/div[text()="28"]
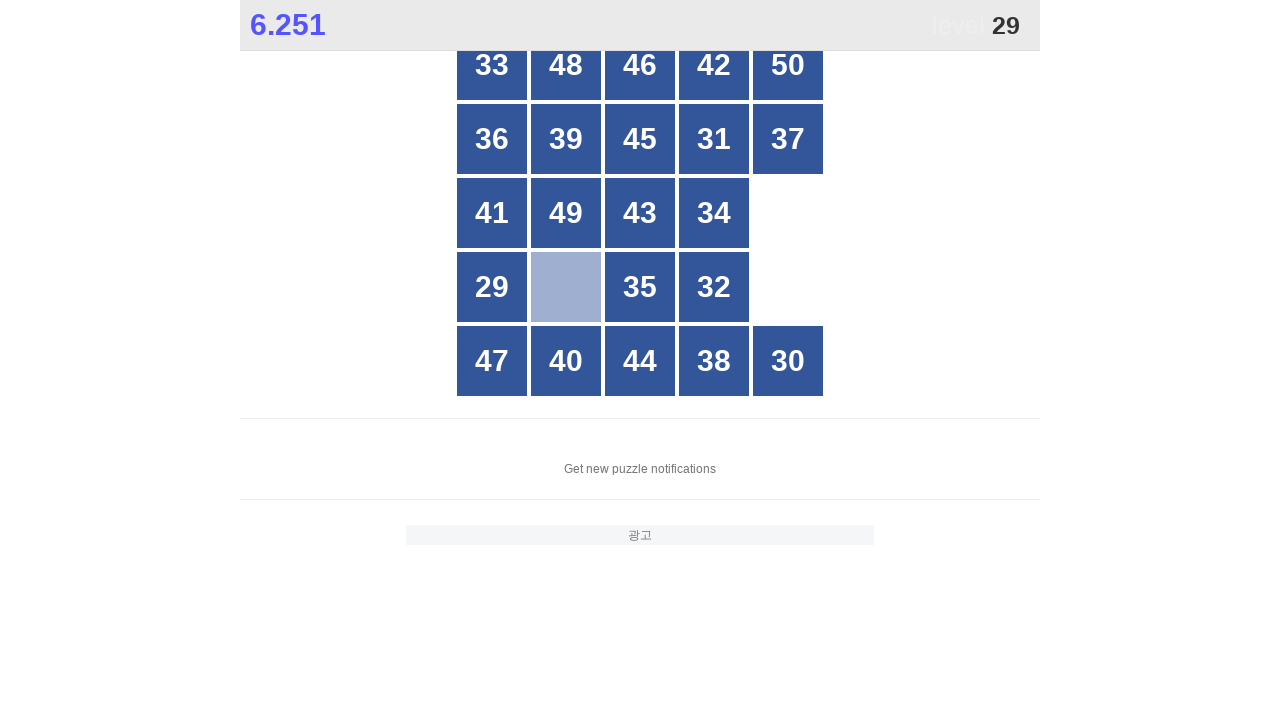

Clicked button with number 29 at (492, 287) on //*[@id="grid"]/div[text()="29"]
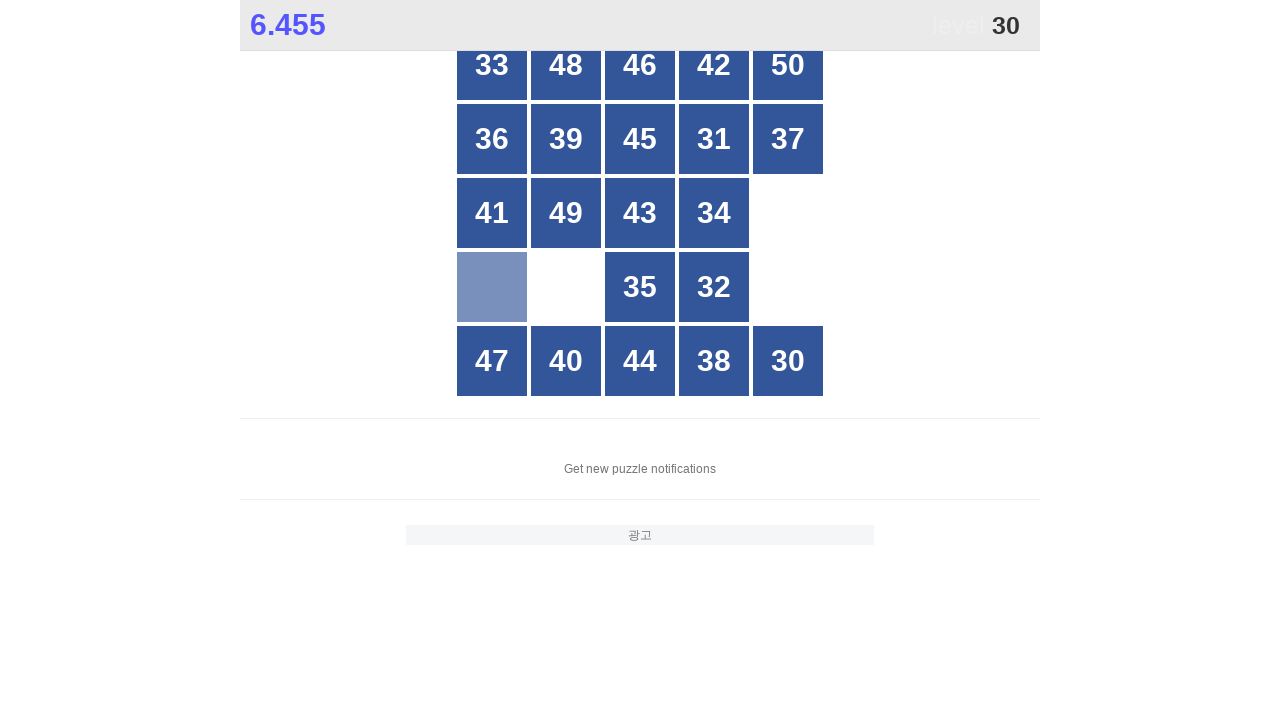

Clicked button with number 30 at (788, 361) on //*[@id="grid"]/div[text()="30"]
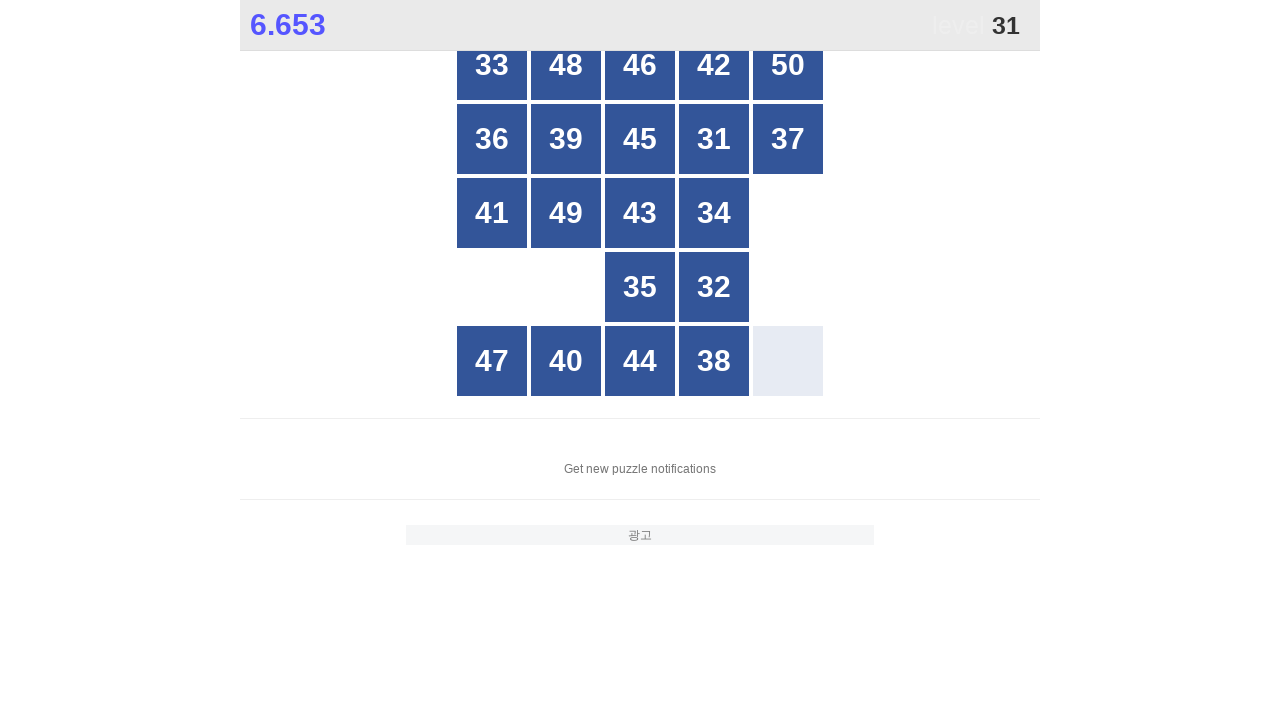

Clicked button with number 31 at (714, 139) on //*[@id="grid"]/div[text()="31"]
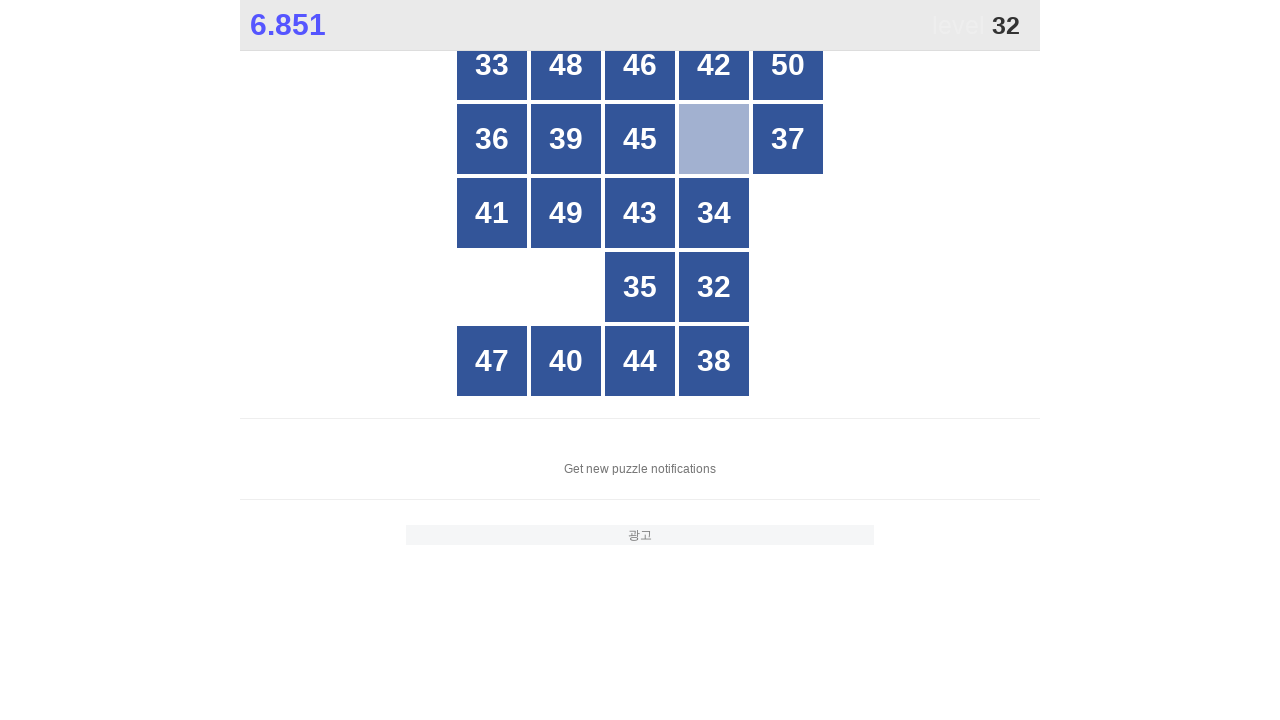

Clicked button with number 32 at (714, 287) on //*[@id="grid"]/div[text()="32"]
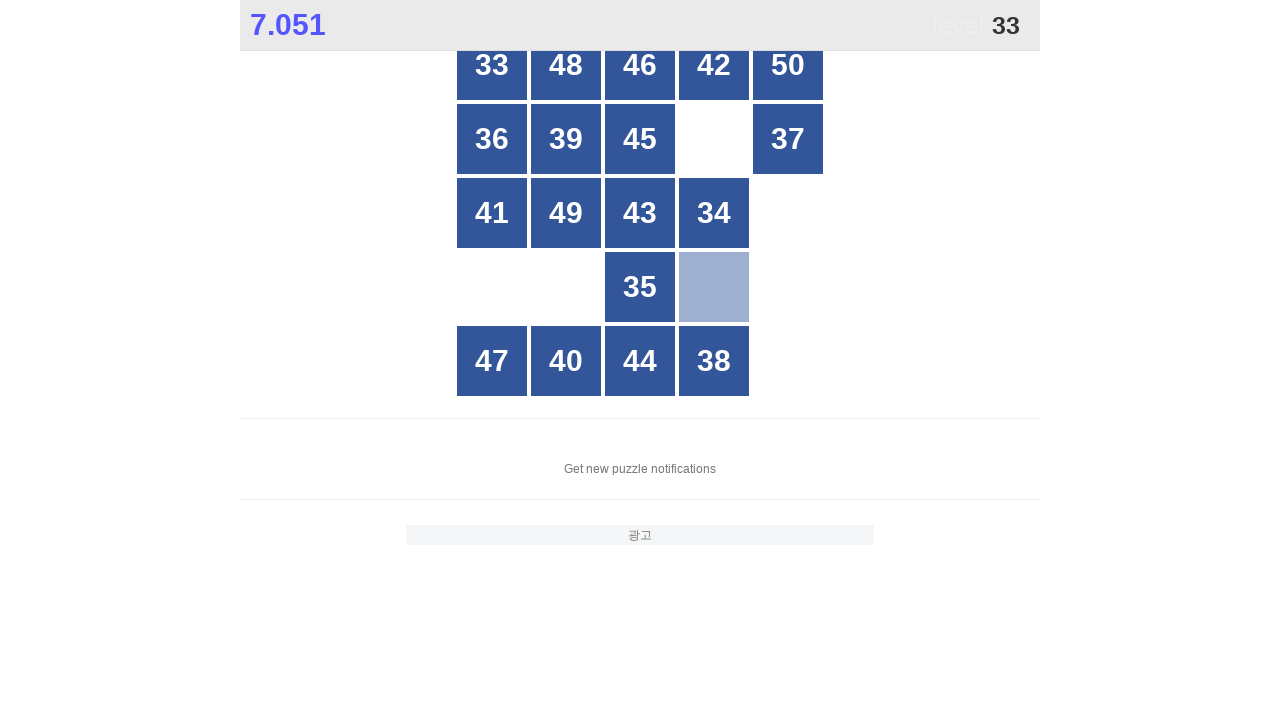

Clicked button with number 33 at (492, 65) on //*[@id="grid"]/div[text()="33"]
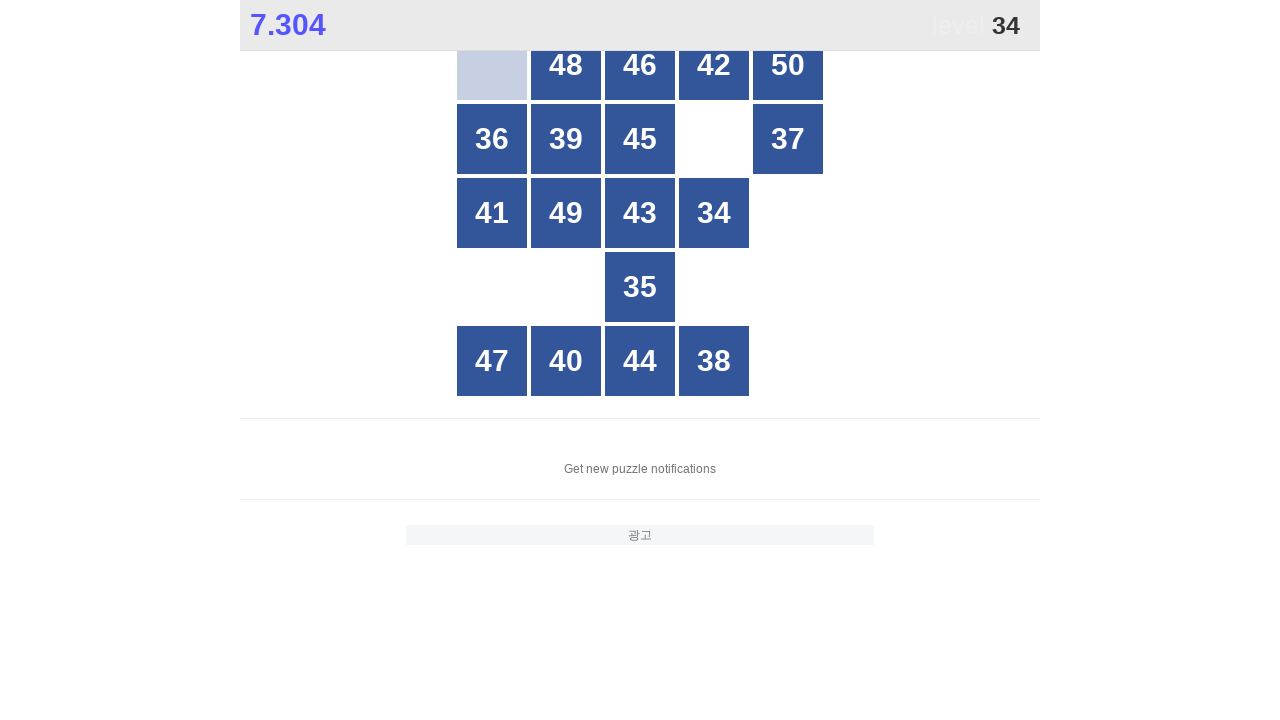

Clicked button with number 34 at (714, 213) on //*[@id="grid"]/div[text()="34"]
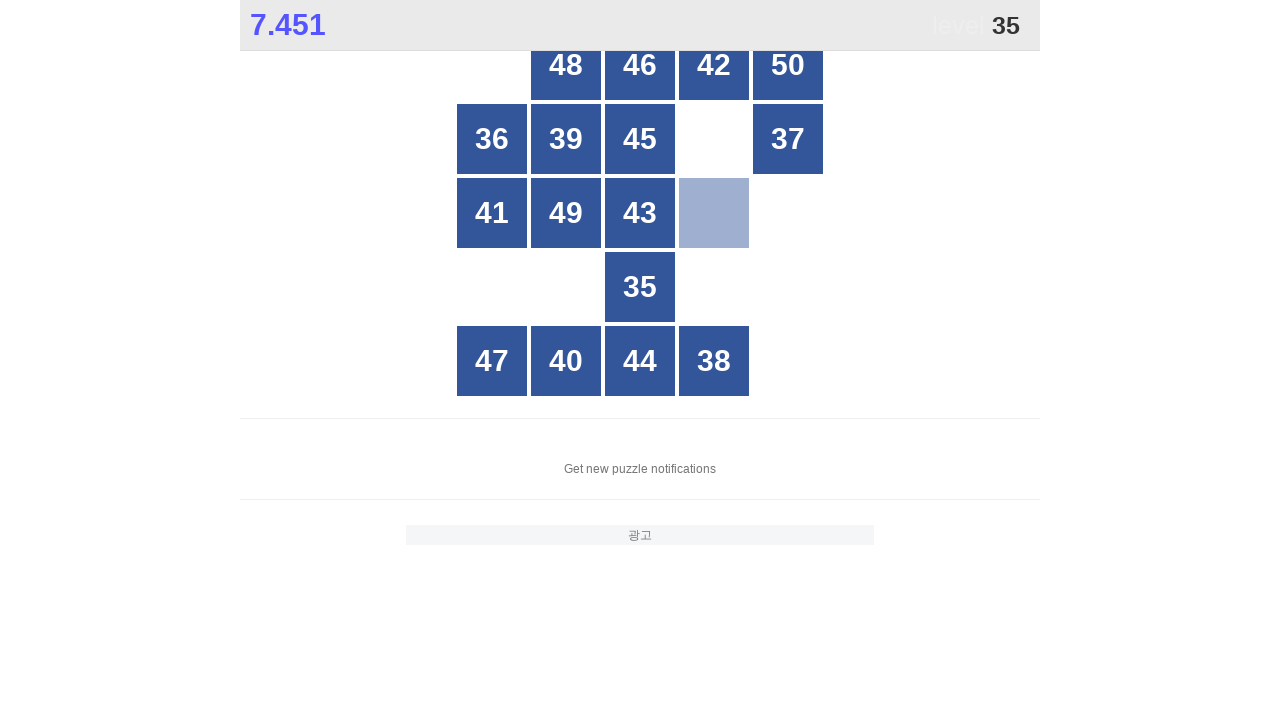

Clicked button with number 35 at (640, 287) on //*[@id="grid"]/div[text()="35"]
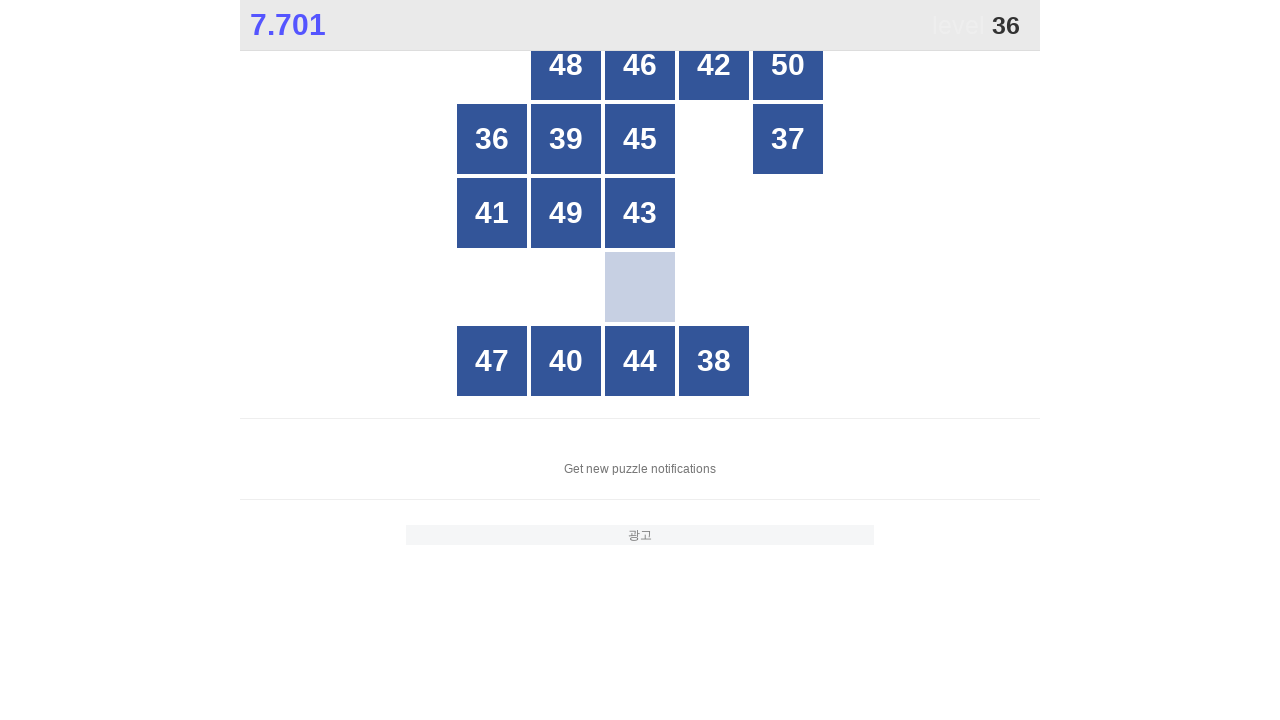

Clicked button with number 36 at (492, 139) on //*[@id="grid"]/div[text()="36"]
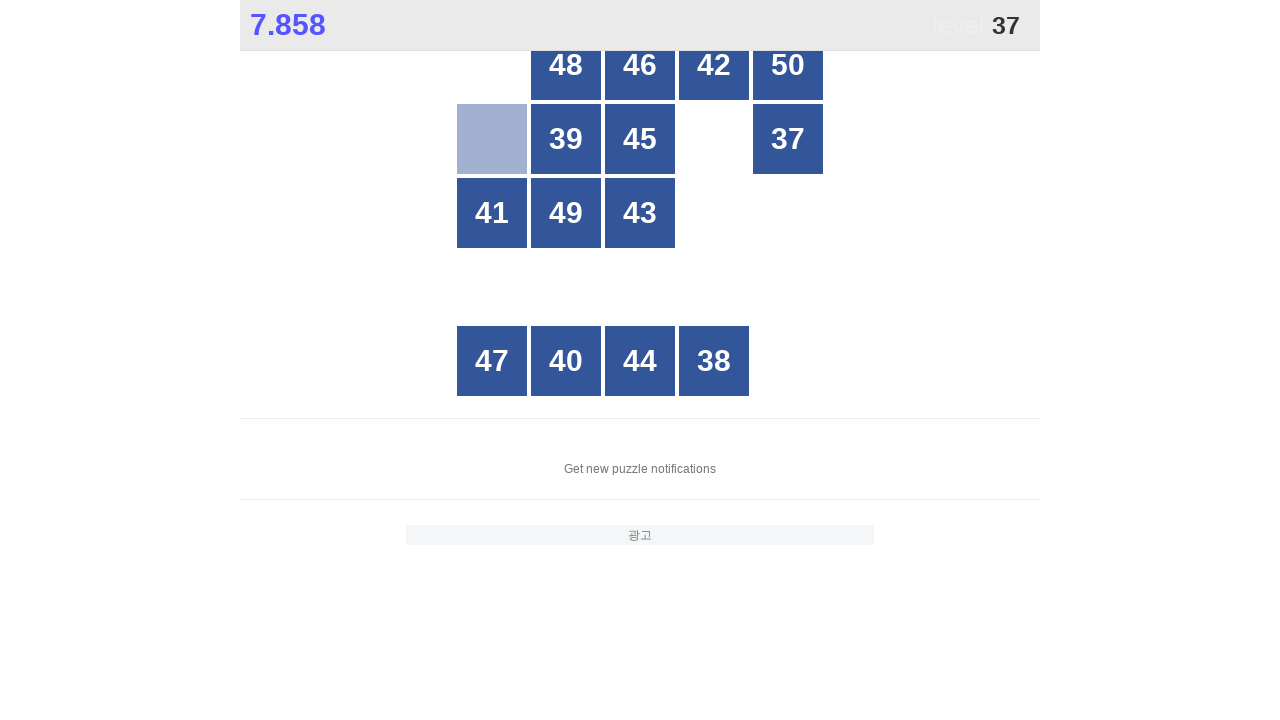

Clicked button with number 37 at (788, 139) on //*[@id="grid"]/div[text()="37"]
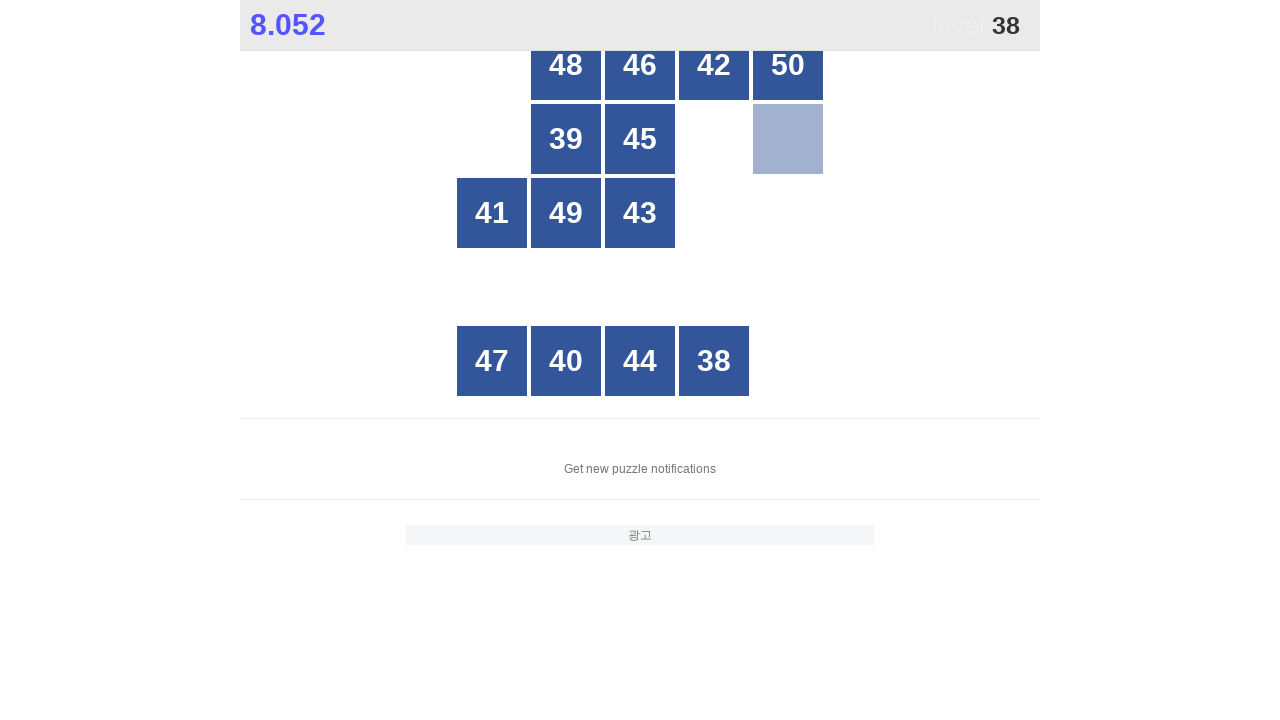

Clicked button with number 38 at (714, 361) on //*[@id="grid"]/div[text()="38"]
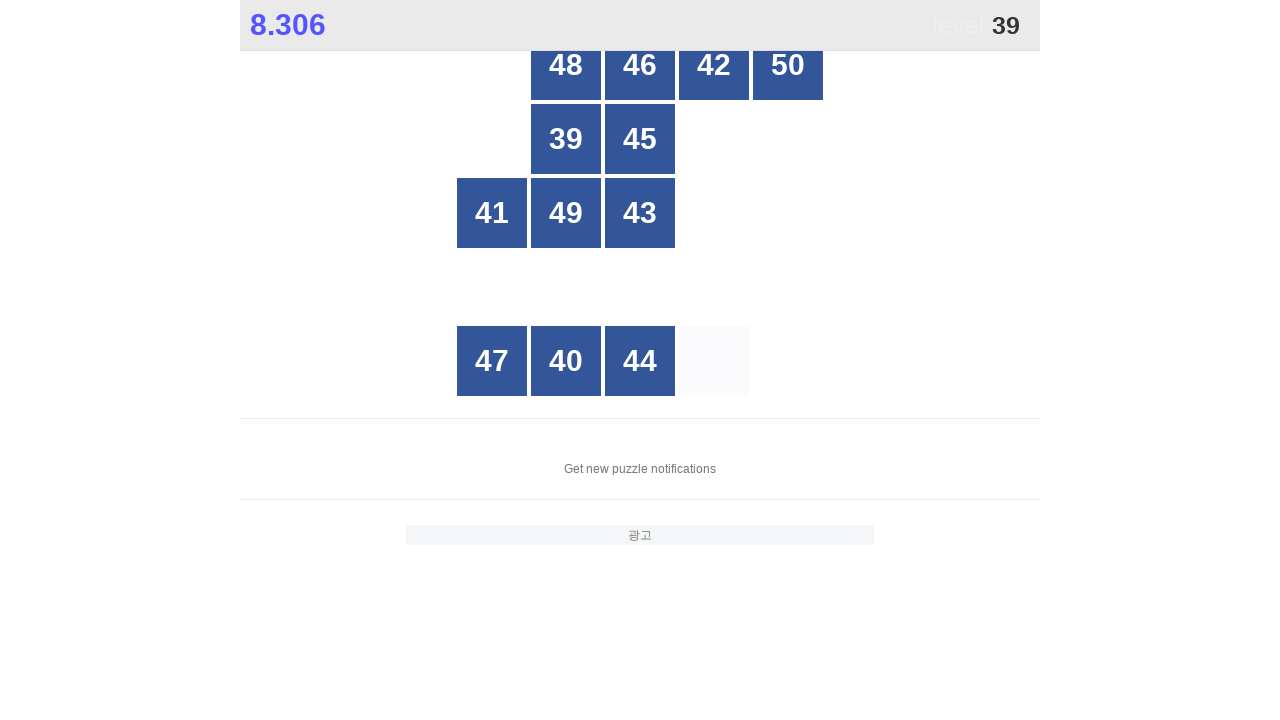

Clicked button with number 39 at (566, 139) on //*[@id="grid"]/div[text()="39"]
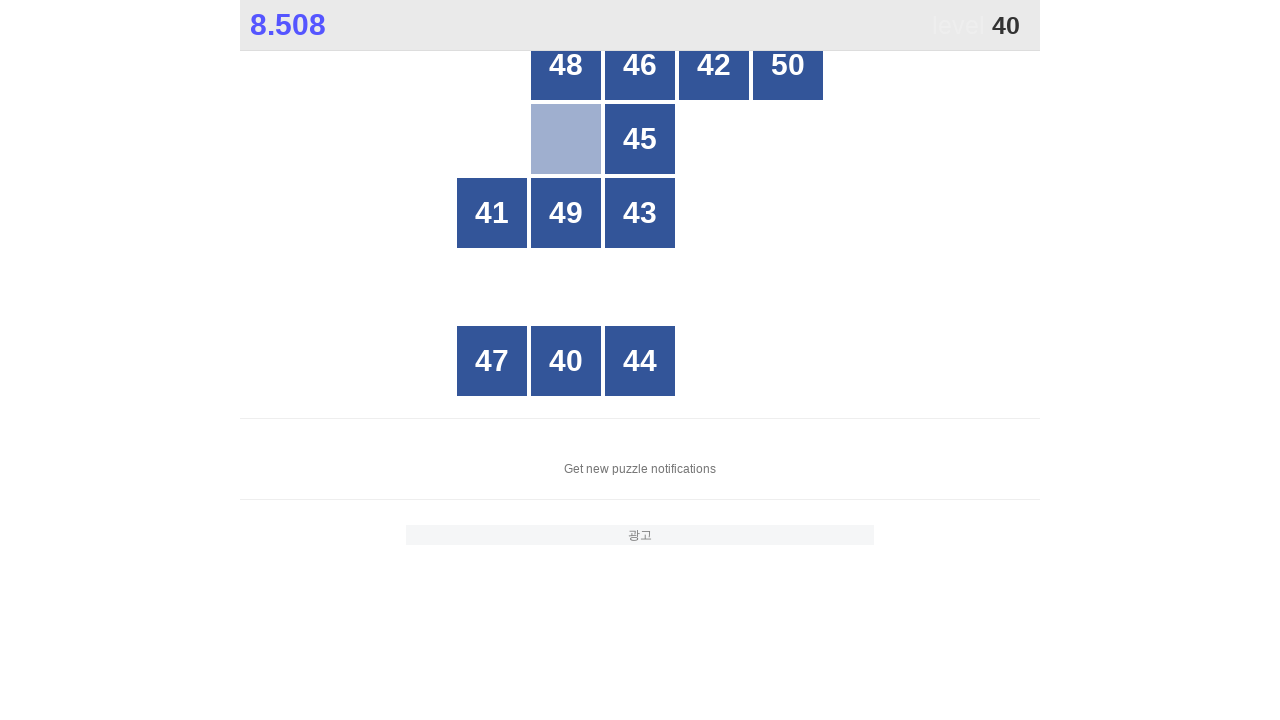

Clicked button with number 40 at (566, 361) on //*[@id="grid"]/div[text()="40"]
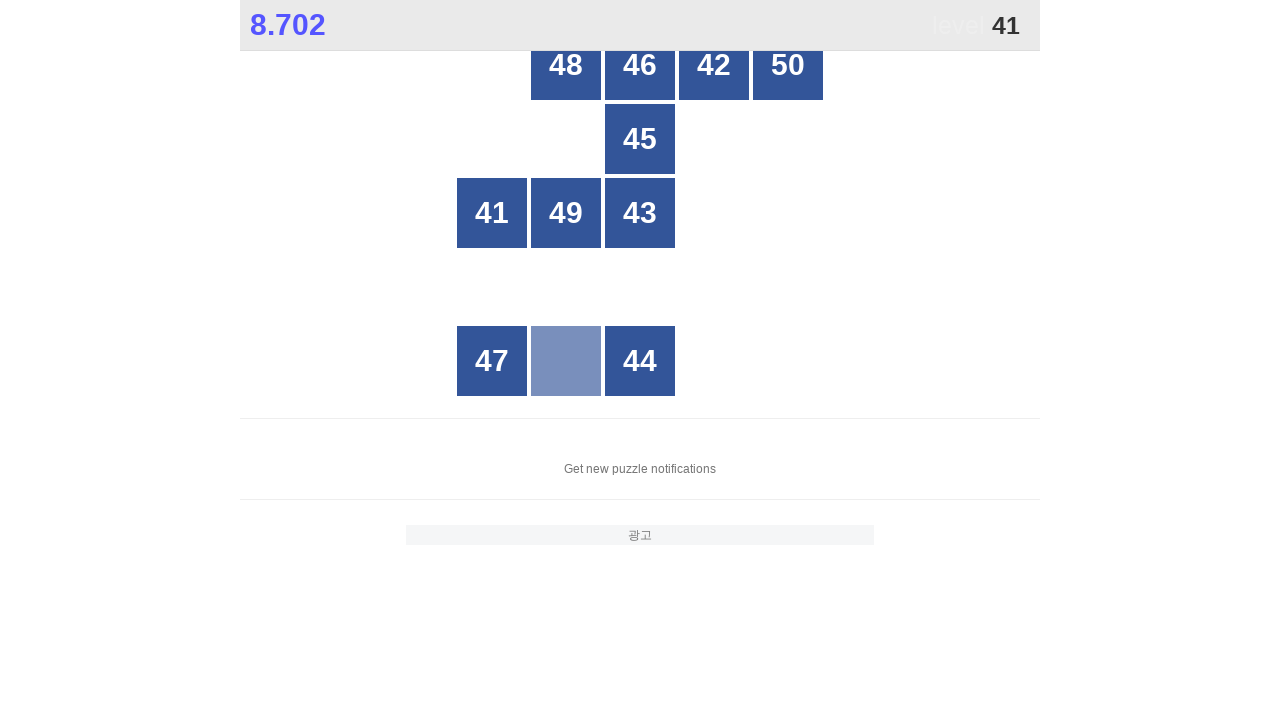

Clicked button with number 41 at (492, 213) on //*[@id="grid"]/div[text()="41"]
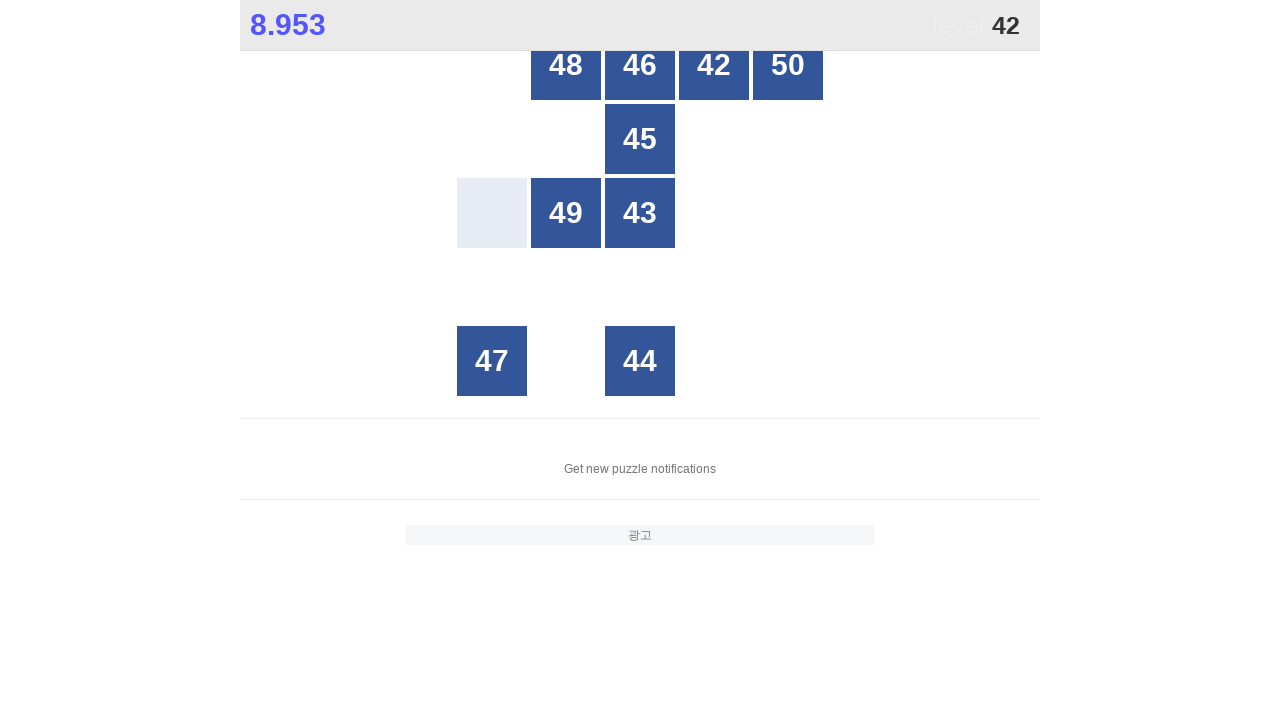

Clicked button with number 42 at (714, 65) on //*[@id="grid"]/div[text()="42"]
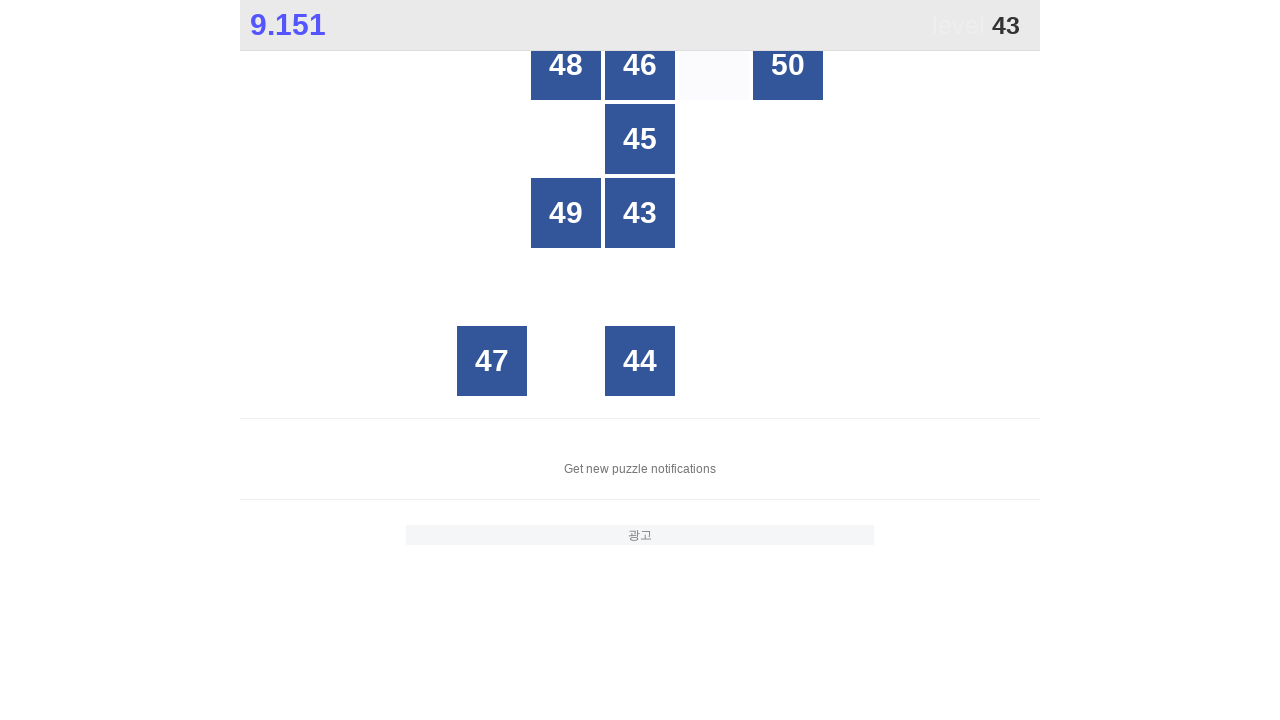

Clicked button with number 43 at (640, 213) on //*[@id="grid"]/div[text()="43"]
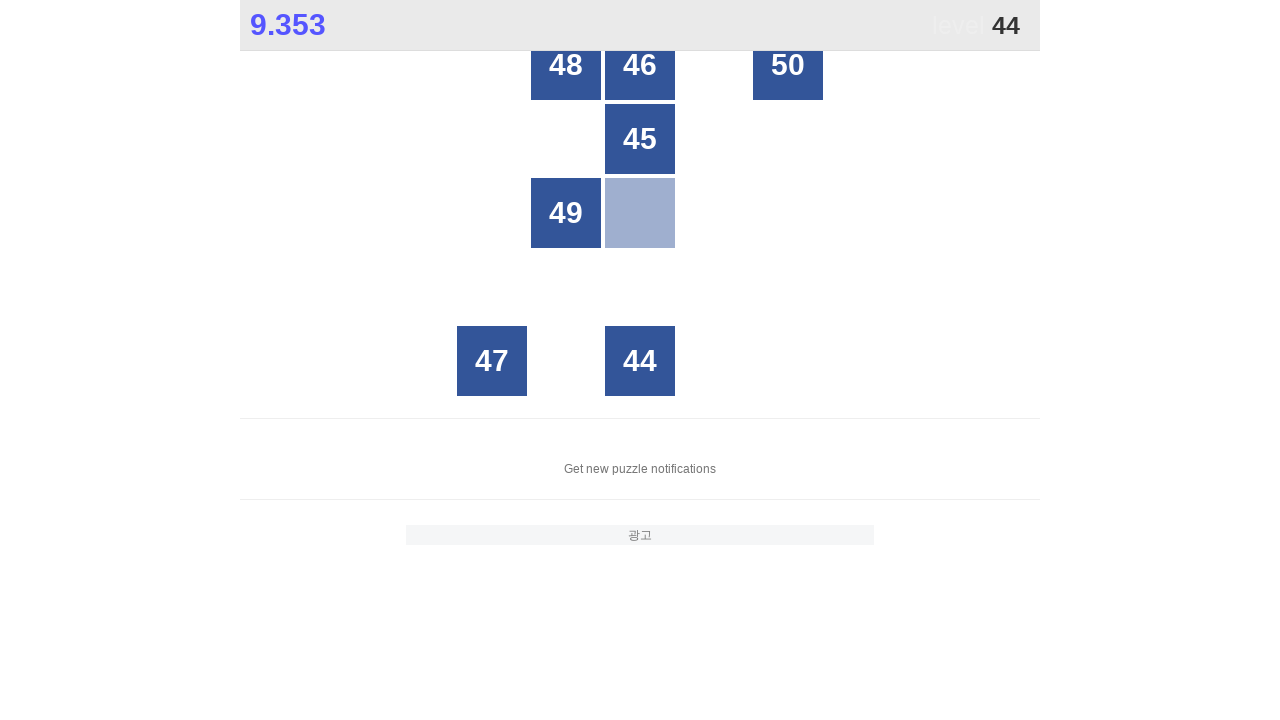

Clicked button with number 44 at (640, 361) on //*[@id="grid"]/div[text()="44"]
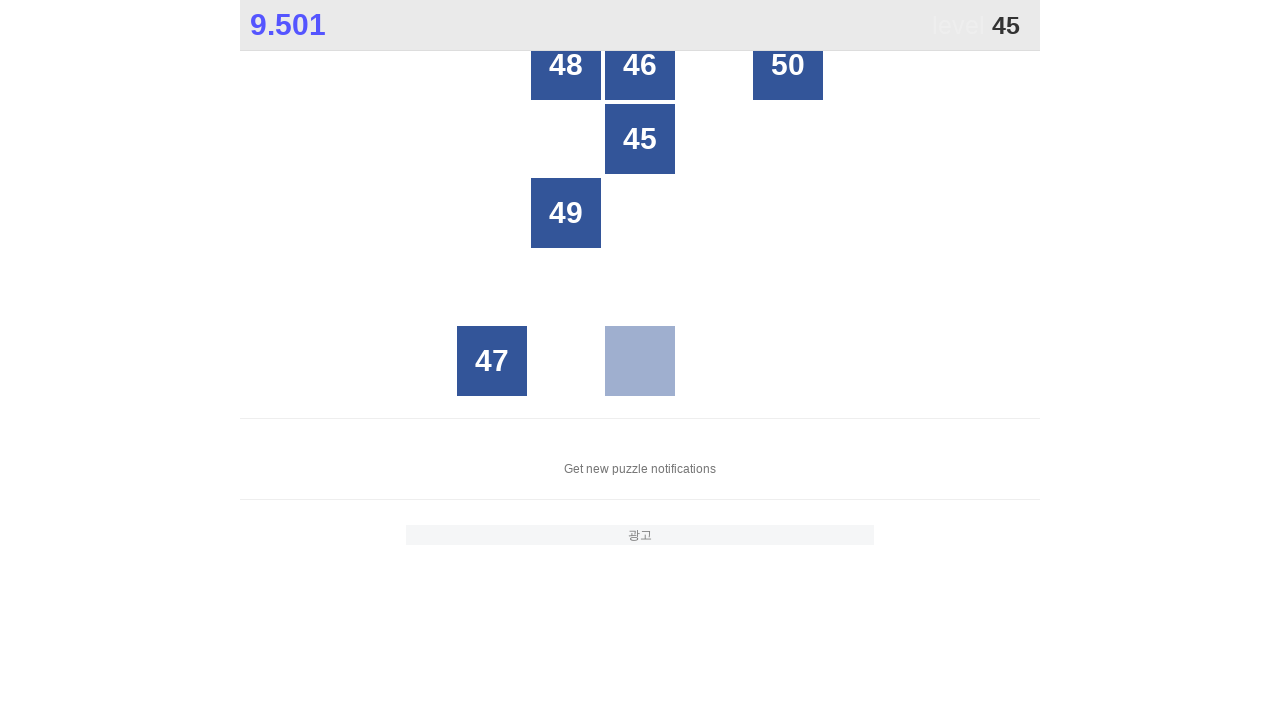

Clicked button with number 45 at (640, 139) on //*[@id="grid"]/div[text()="45"]
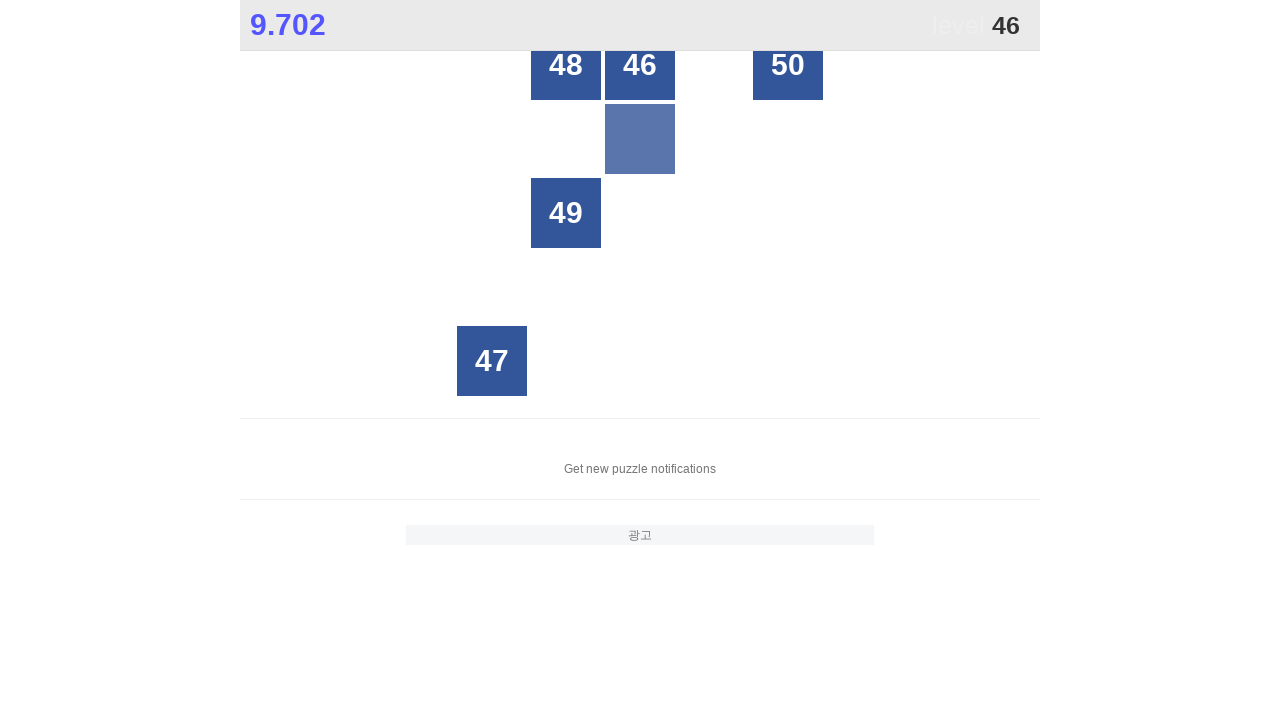

Clicked button with number 46 at (640, 65) on //*[@id="grid"]/div[text()="46"]
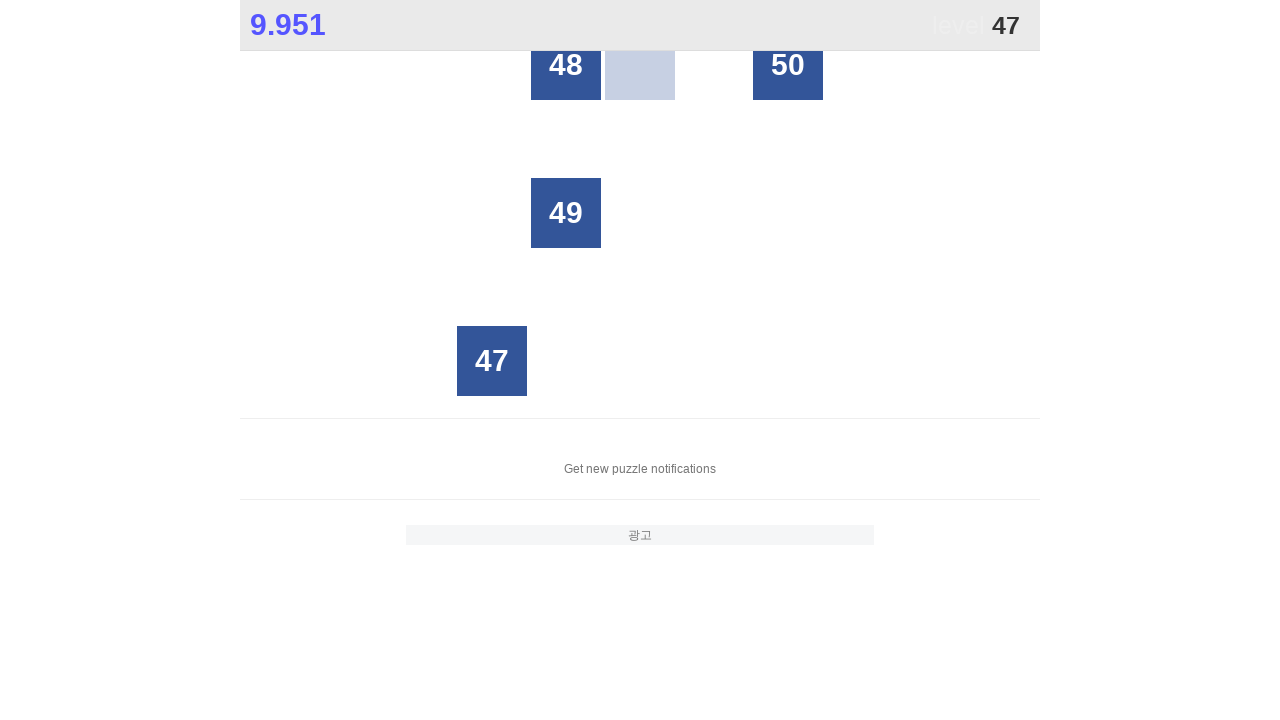

Clicked button with number 47 at (492, 361) on //*[@id="grid"]/div[text()="47"]
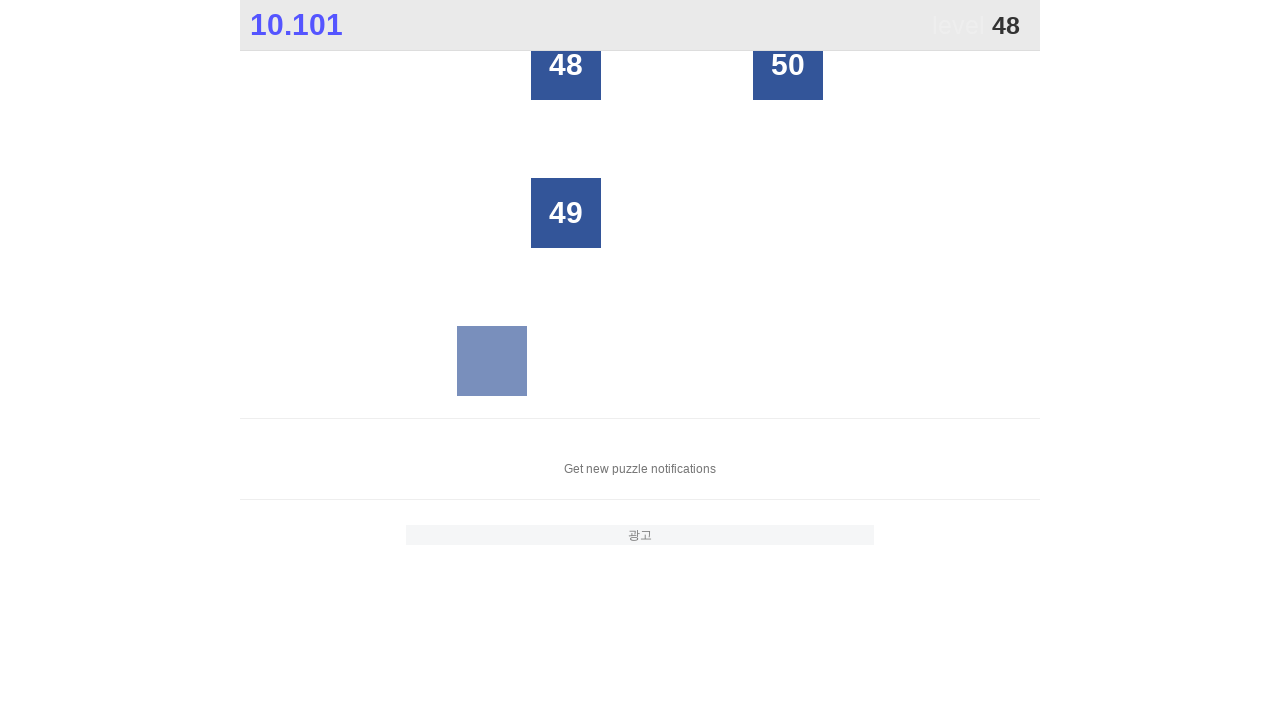

Clicked button with number 48 at (566, 65) on //*[@id="grid"]/div[text()="48"]
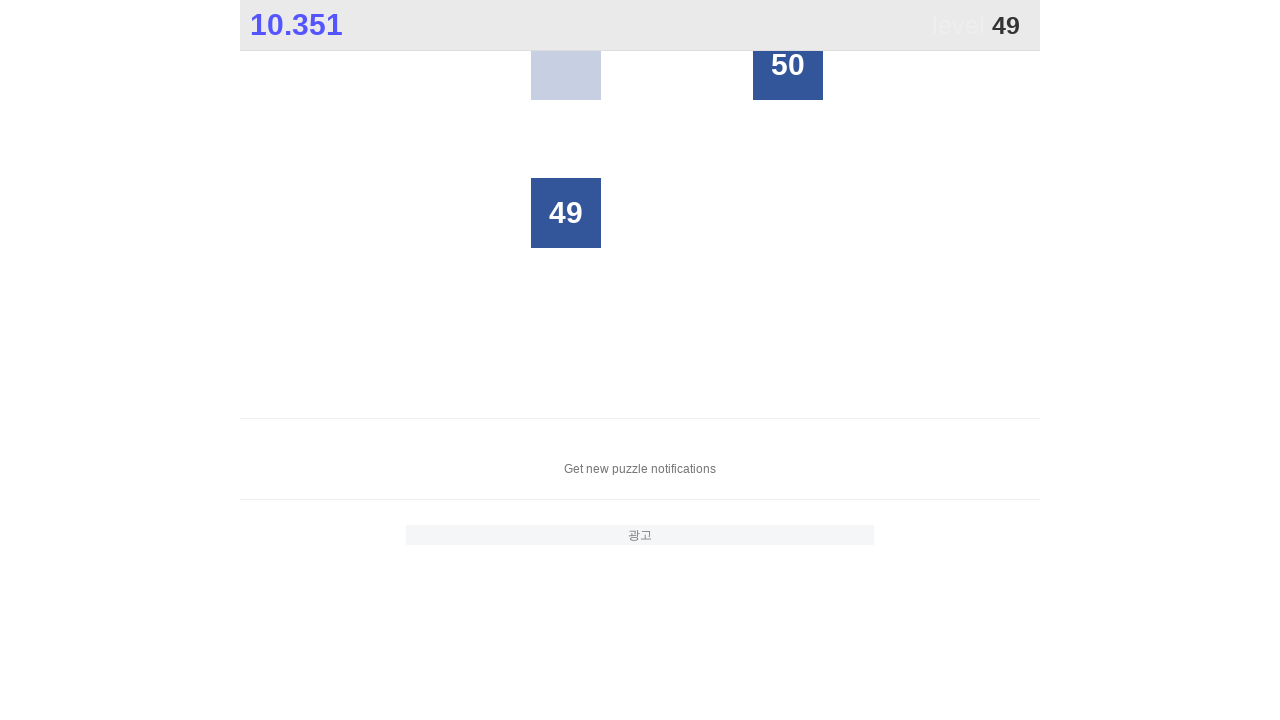

Clicked button with number 49 at (566, 213) on //*[@id="grid"]/div[text()="49"]
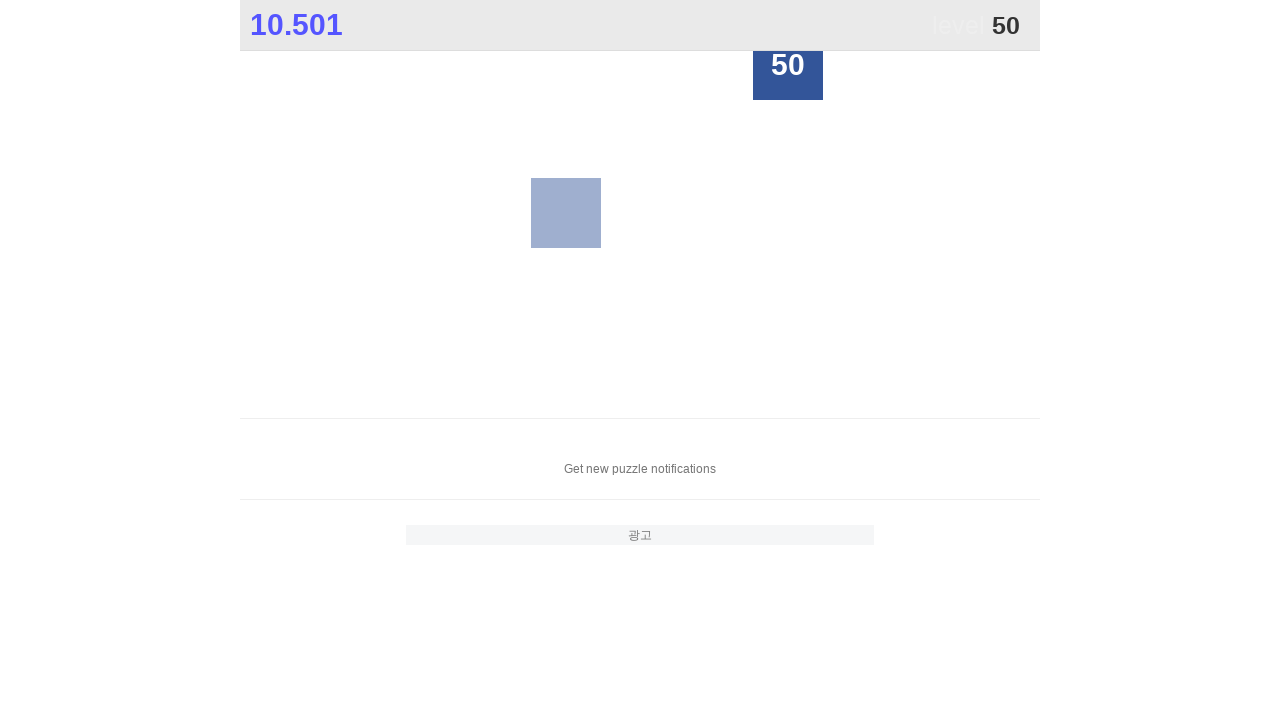

Clicked button with number 50 at (788, 65) on //*[@id="grid"]/div[text()="50"]
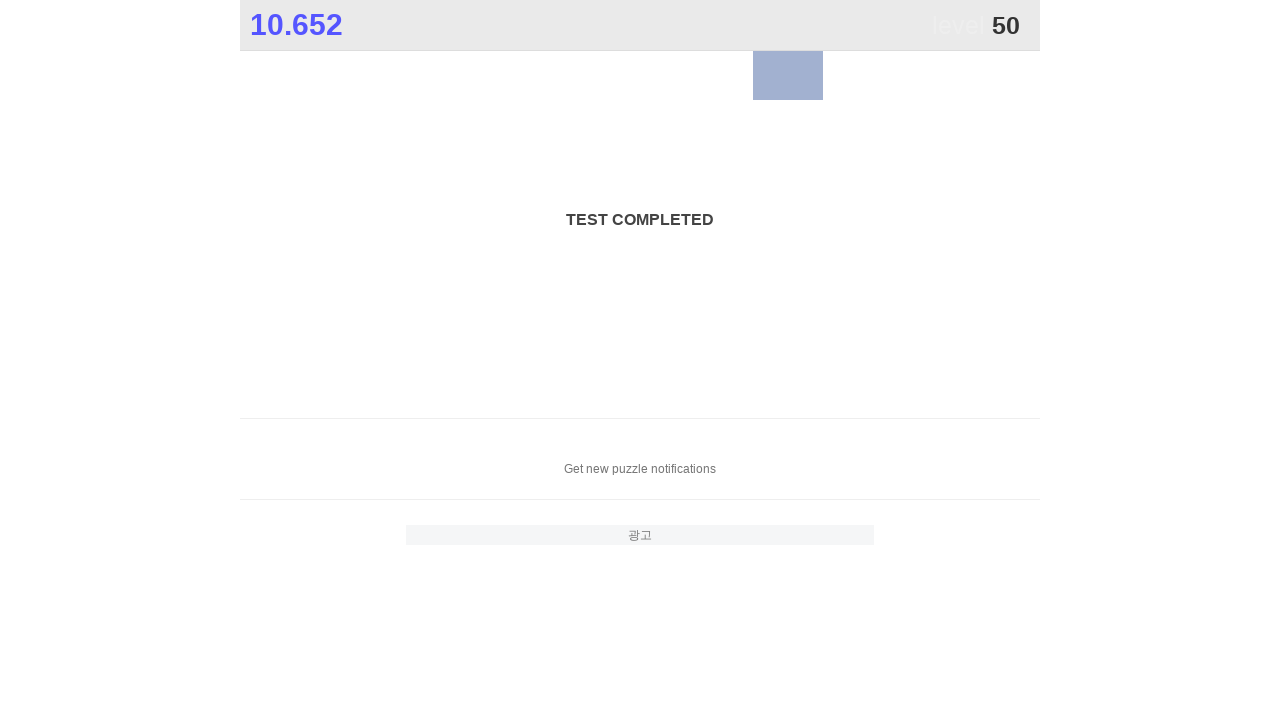

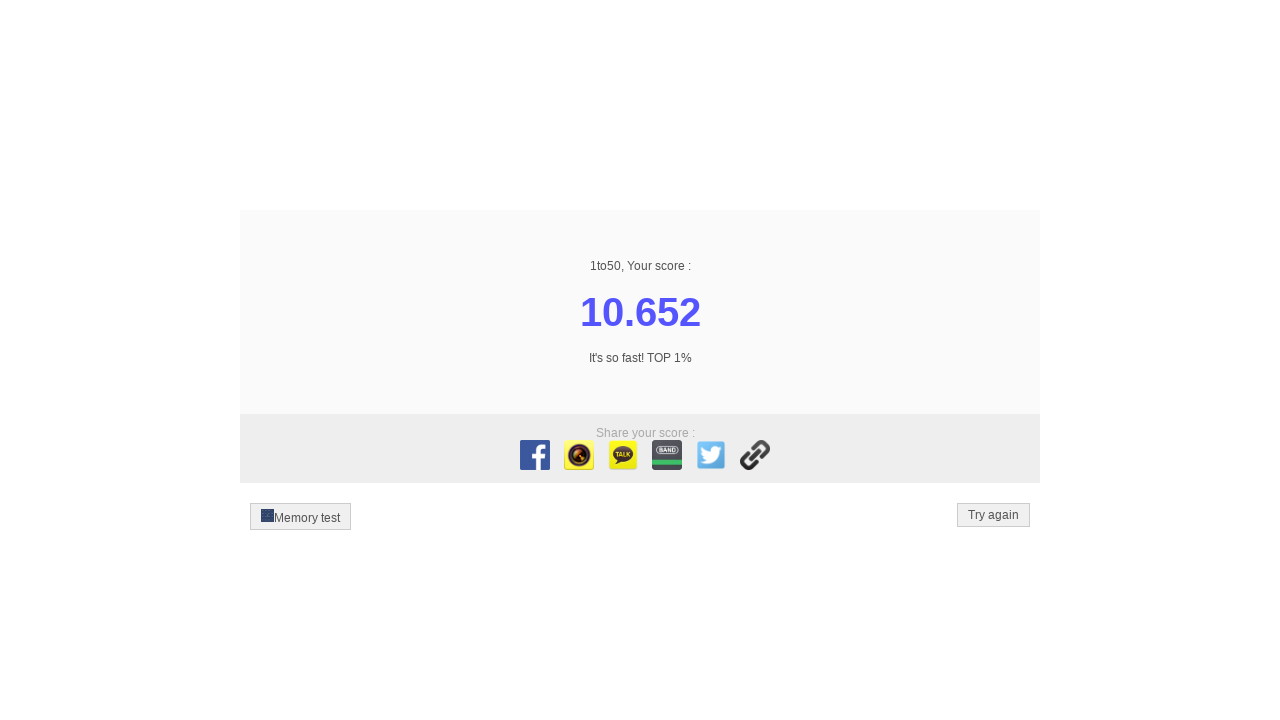